Tests dropdown select functionality on a demo page by selecting days of the week from a single-select dropdown and verifying the display, then testing a multi-select dropdown by selecting multiple US states and verifying first selected and all selected displays.

Starting URL: https://yekoshy.github.io/Dropdown/select_demo.html

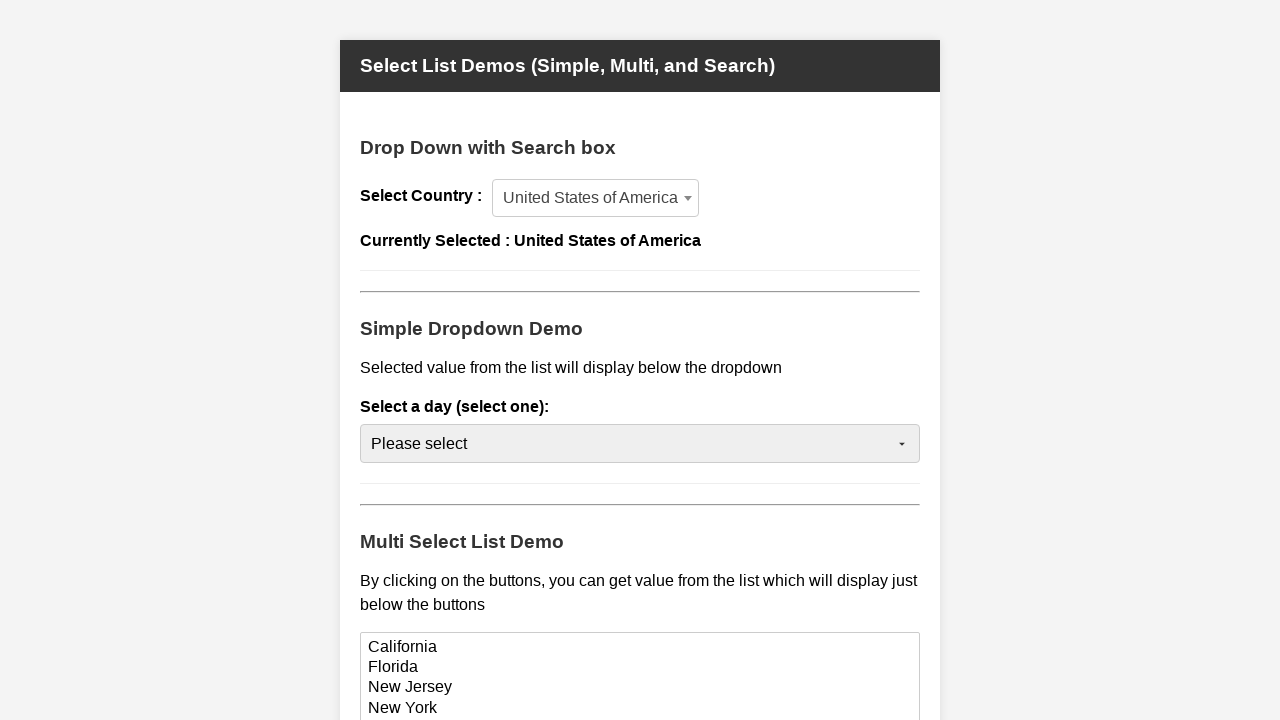

Selected 'Monday' from day dropdown on #day-select
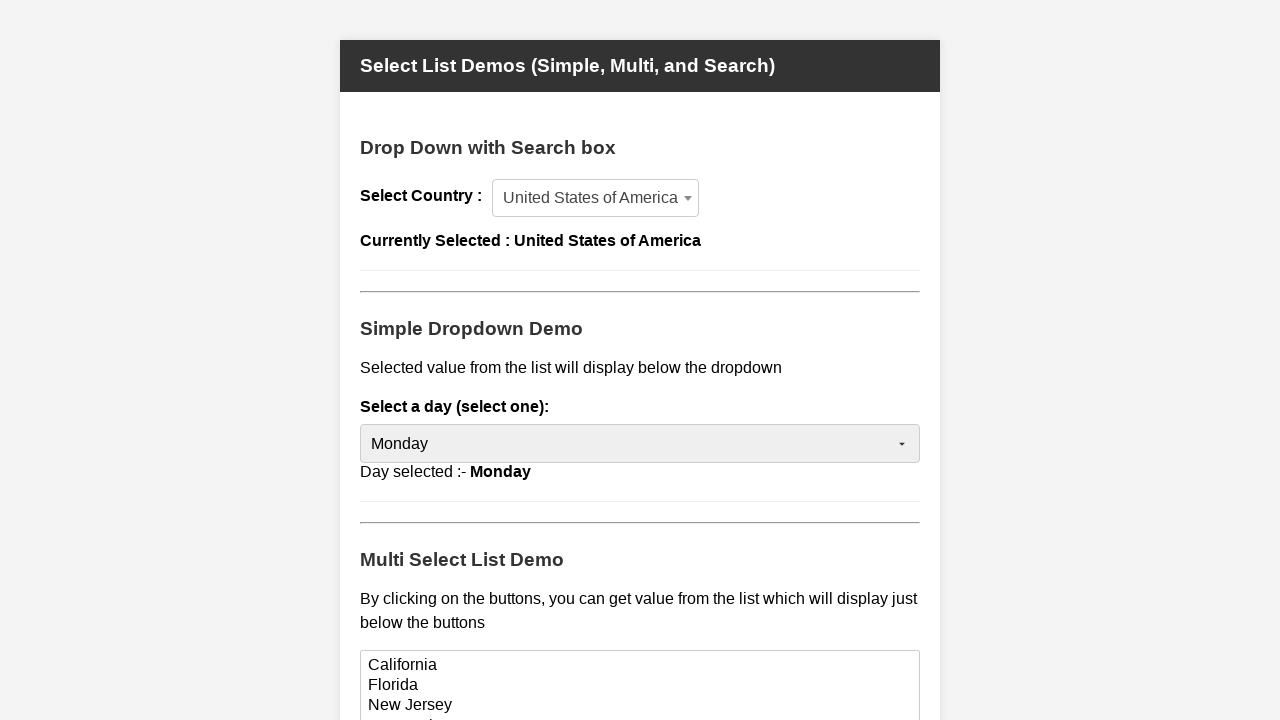

Verified 'Monday' is displayed in selected day display
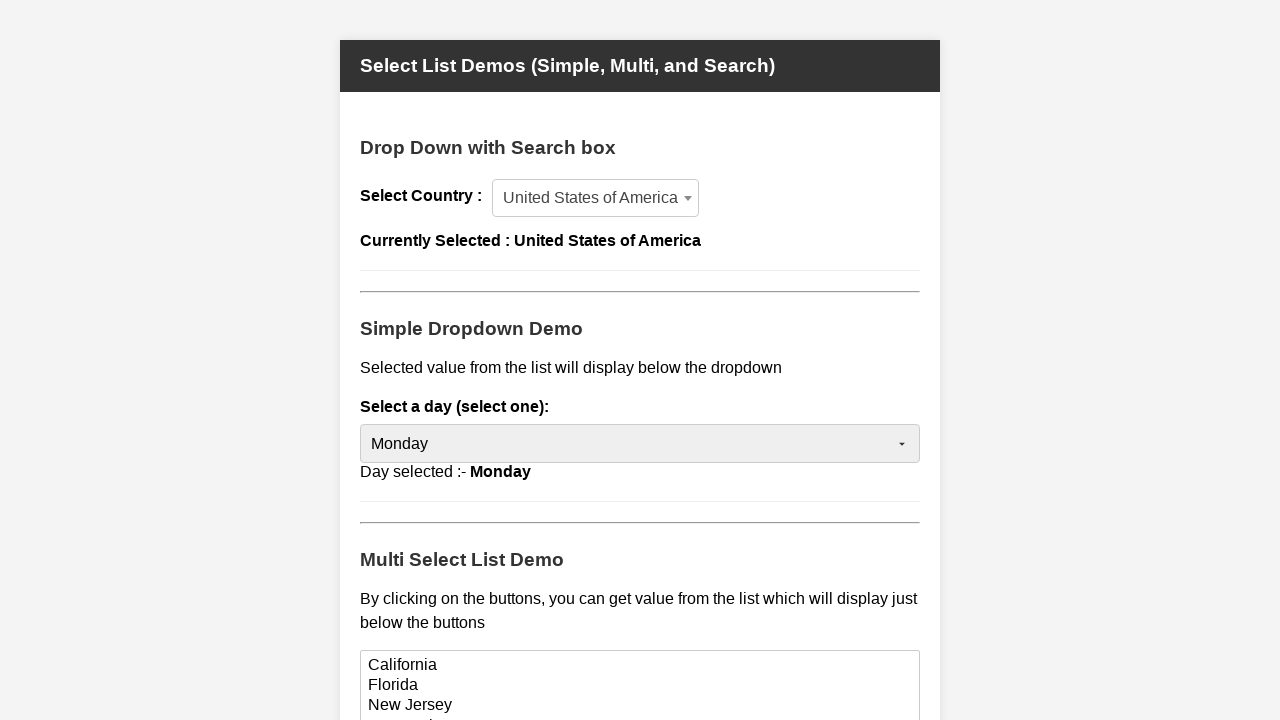

Selected 'Tuesday' from day dropdown on #day-select
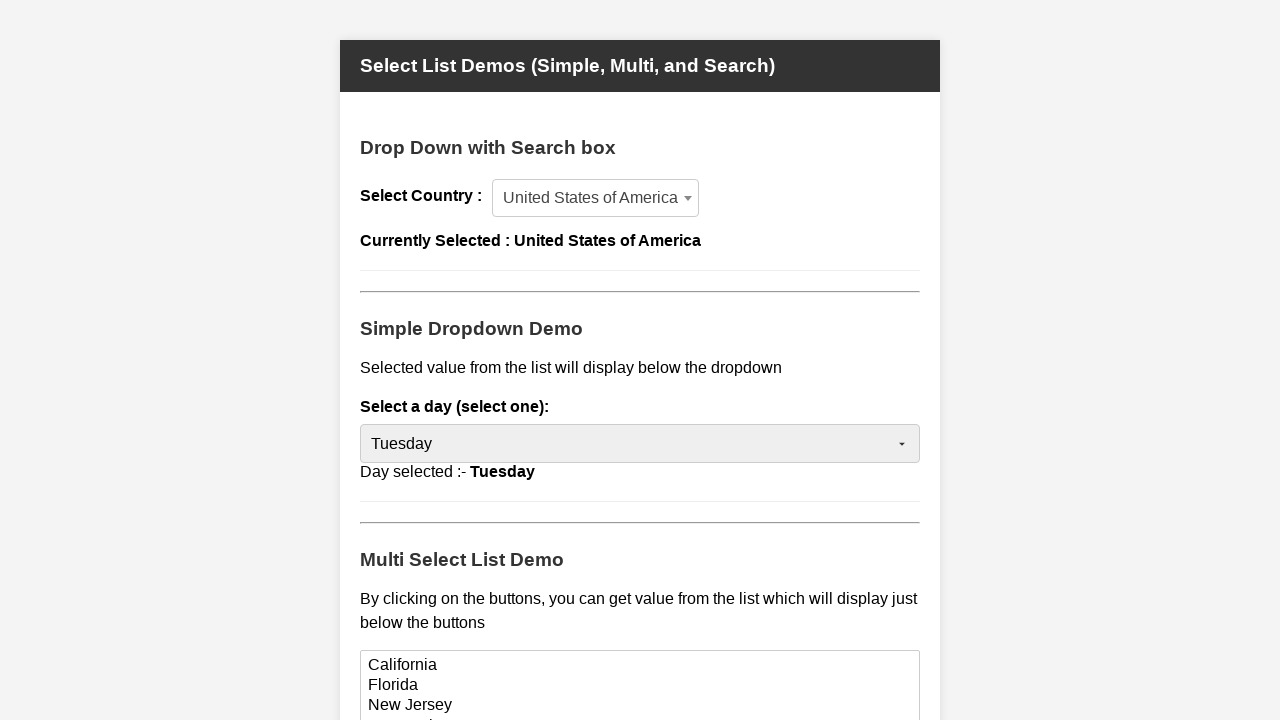

Verified 'Tuesday' is displayed in selected day display
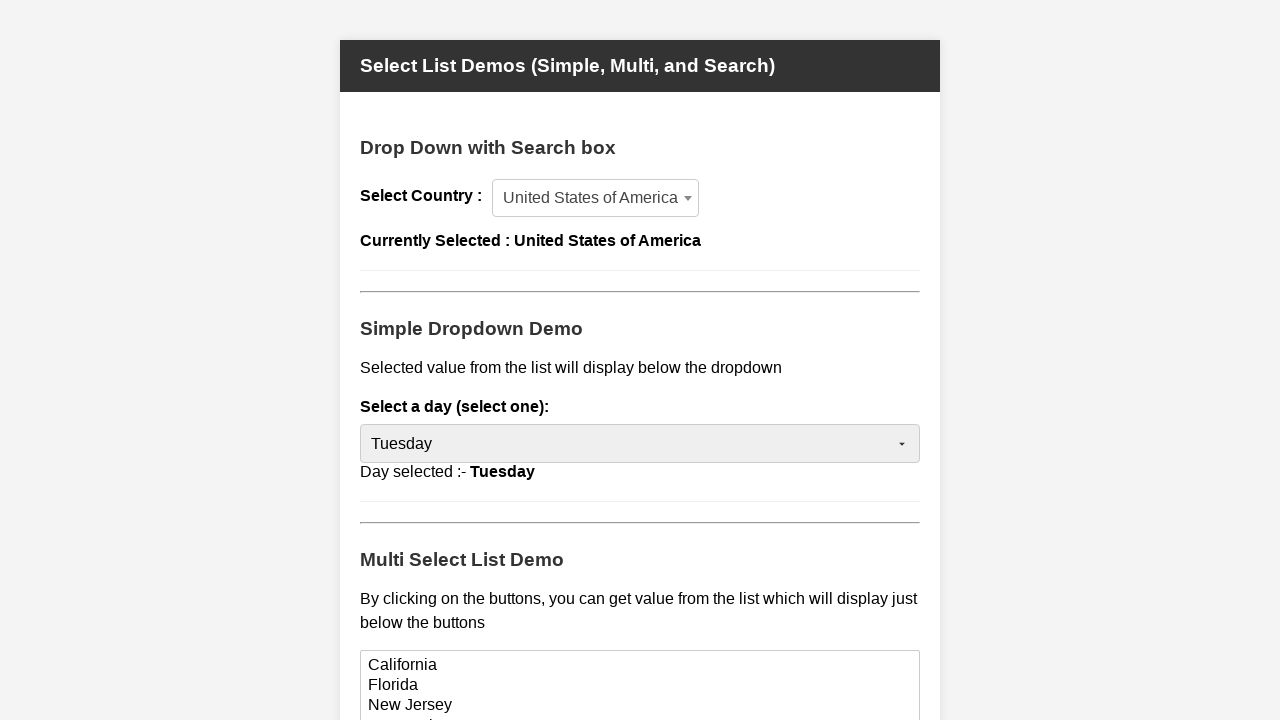

Selected 'Wednesday' from day dropdown on #day-select
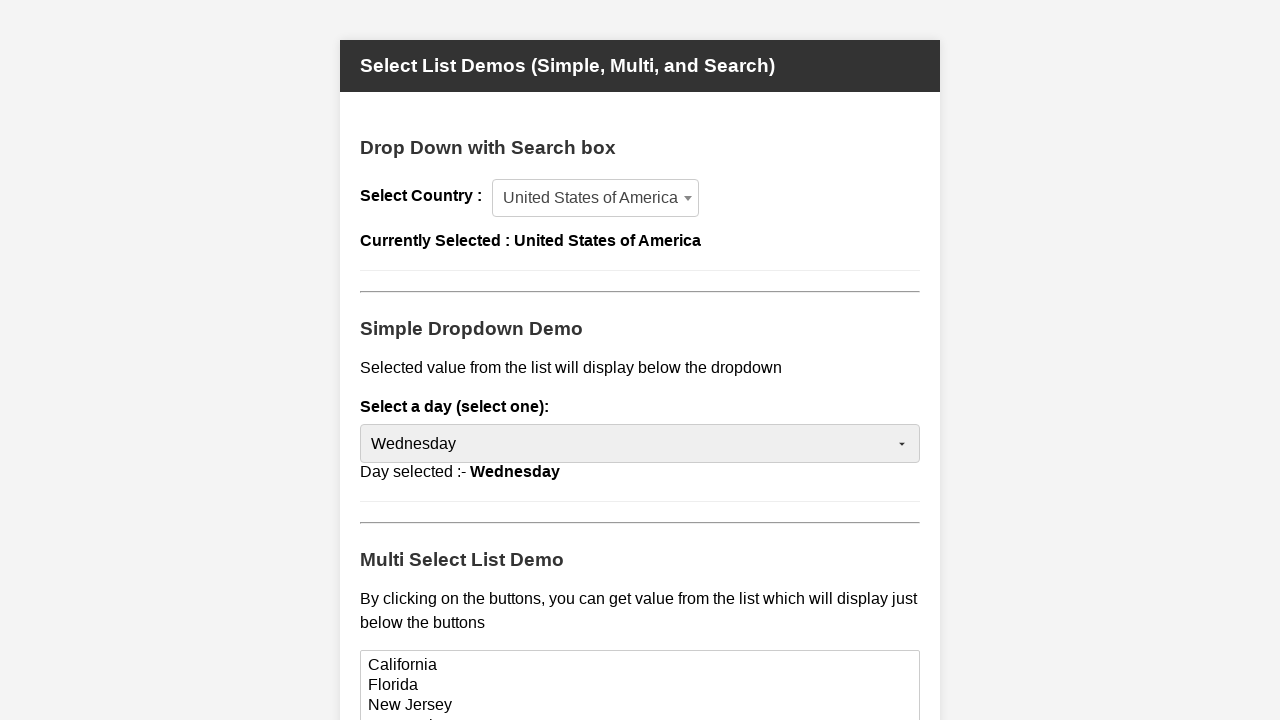

Verified 'Wednesday' is displayed in selected day display
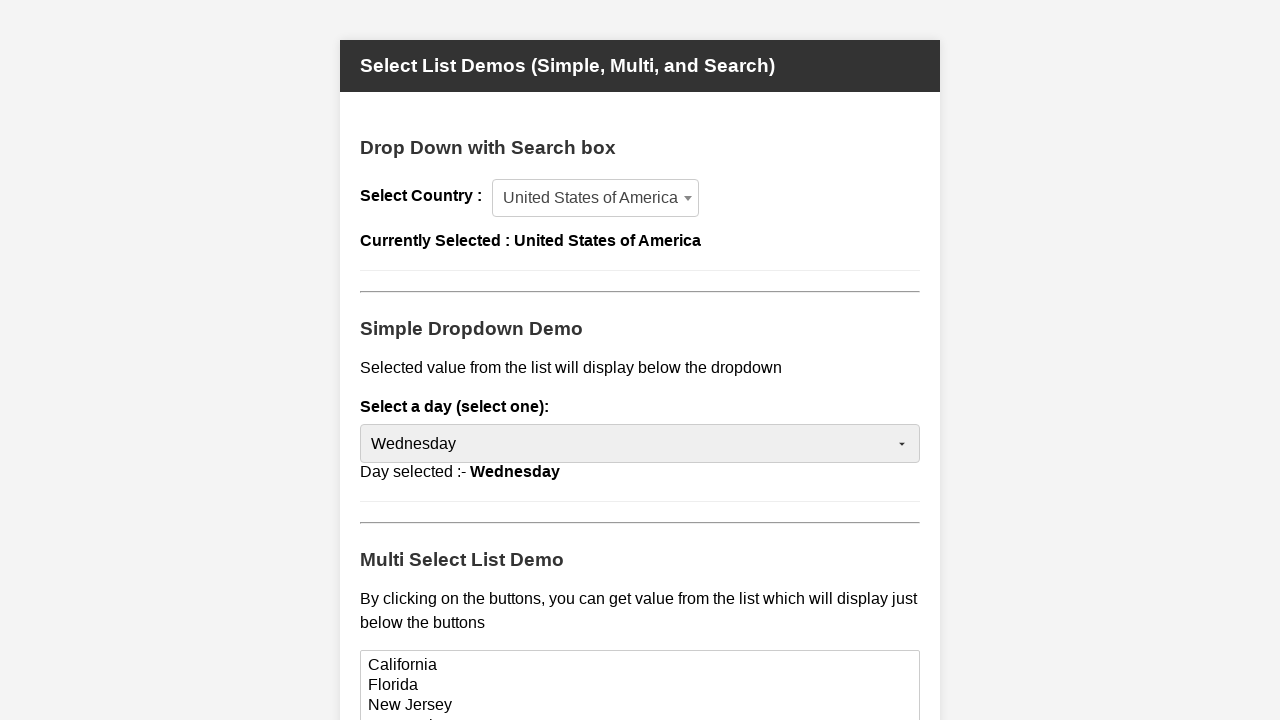

Selected 'Thursday' from day dropdown on #day-select
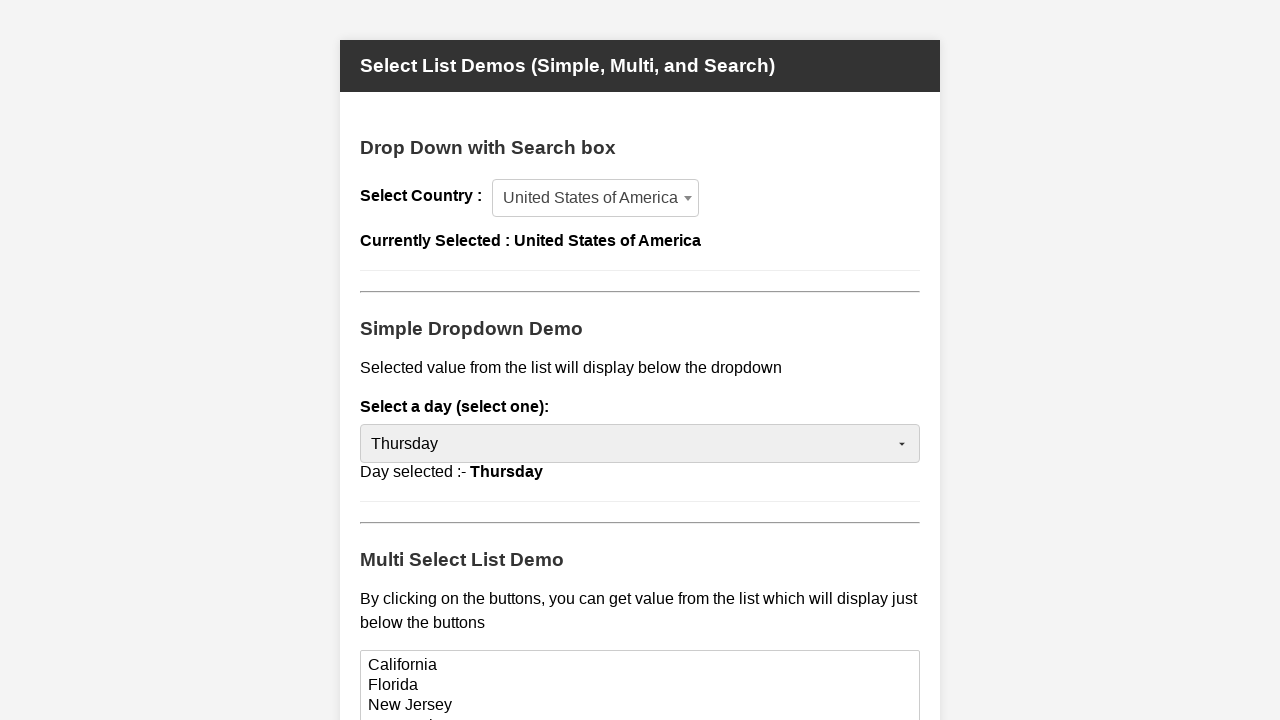

Verified 'Thursday' is displayed in selected day display
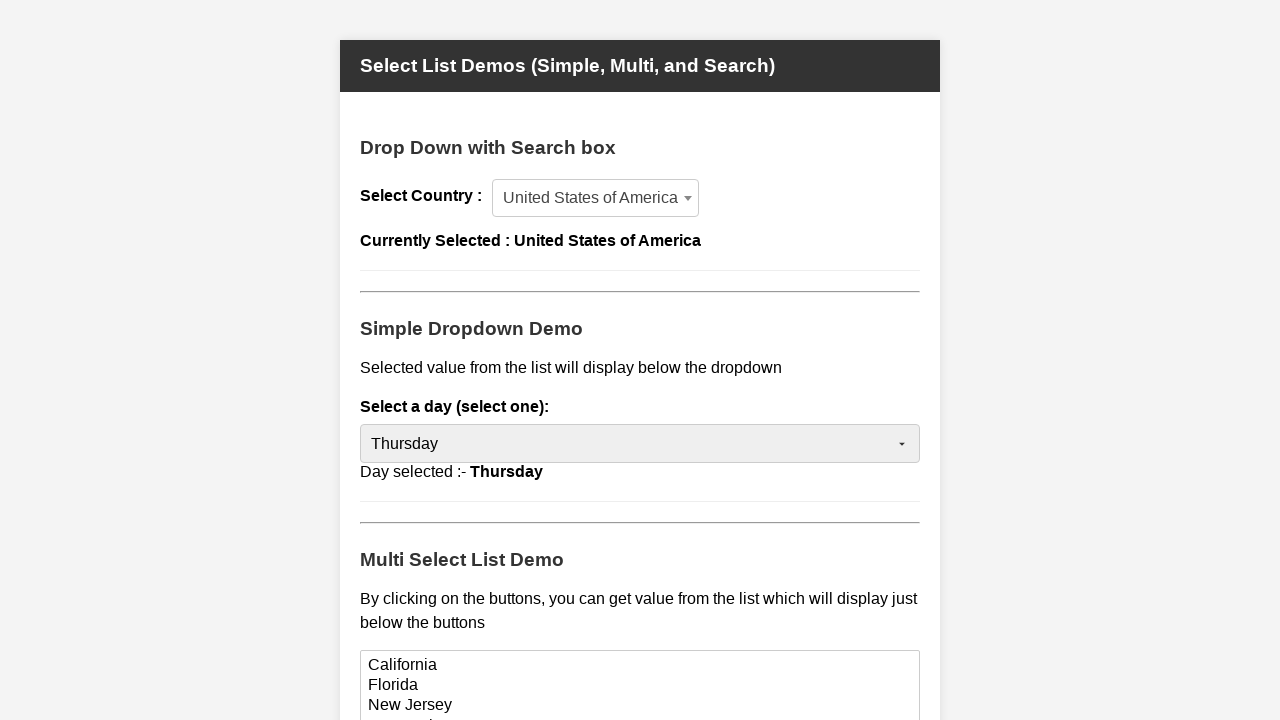

Selected 'Friday' from day dropdown on #day-select
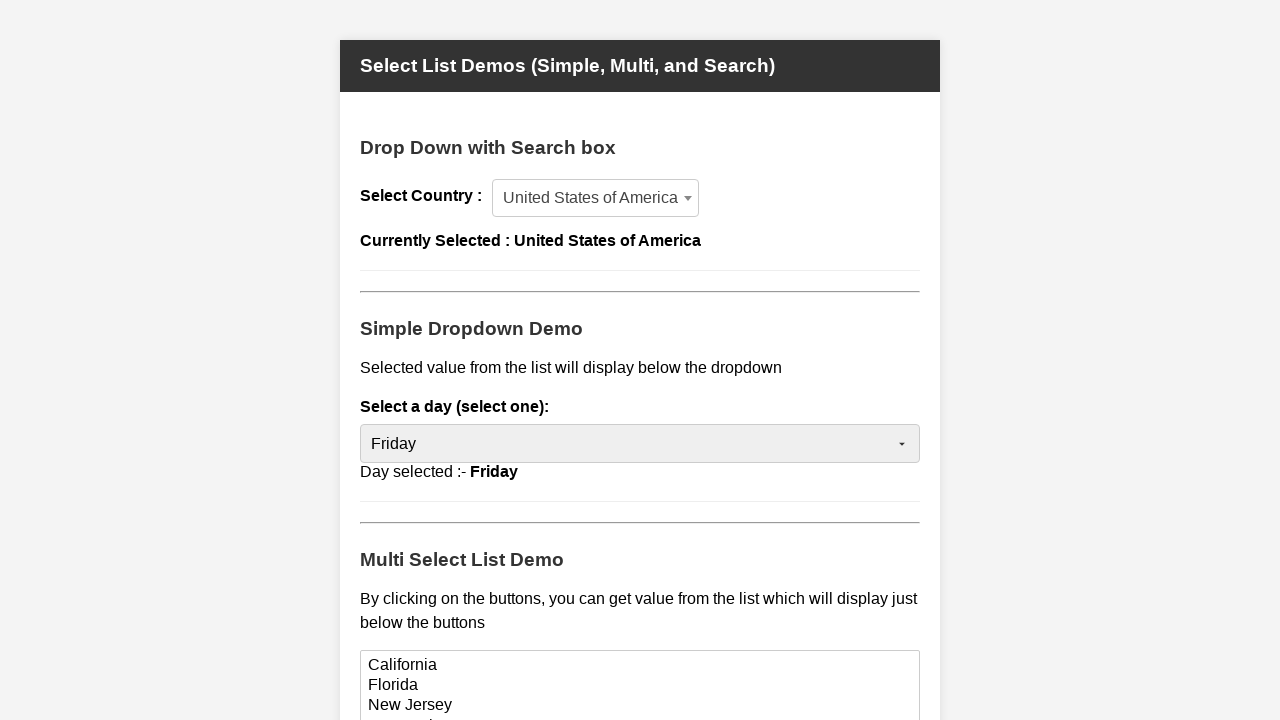

Verified 'Friday' is displayed in selected day display
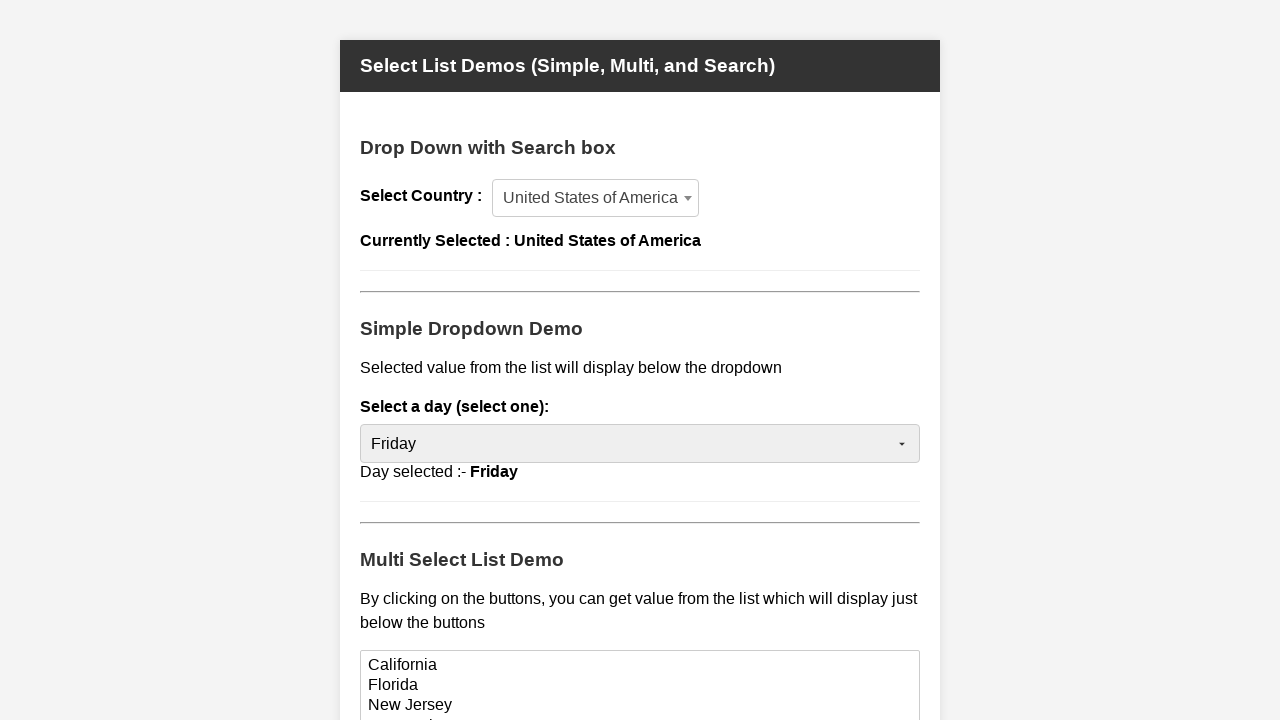

Selected 'Saturday' from day dropdown on #day-select
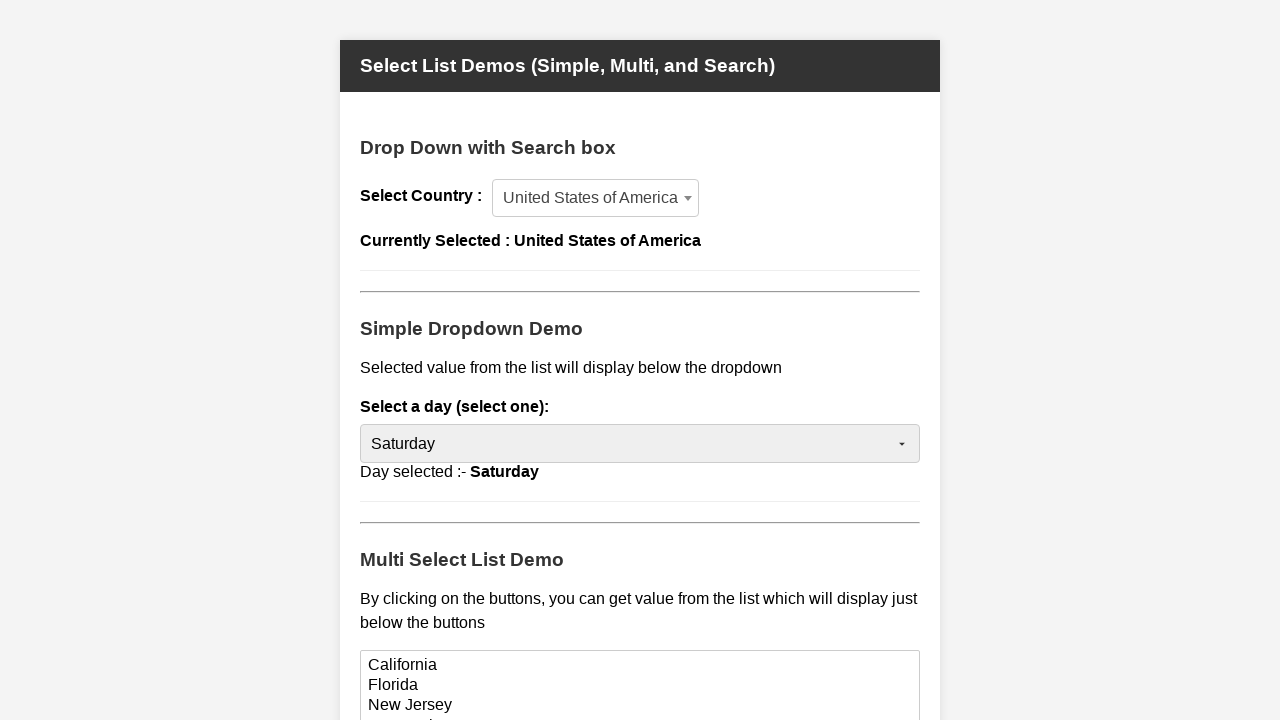

Verified 'Saturday' is displayed in selected day display
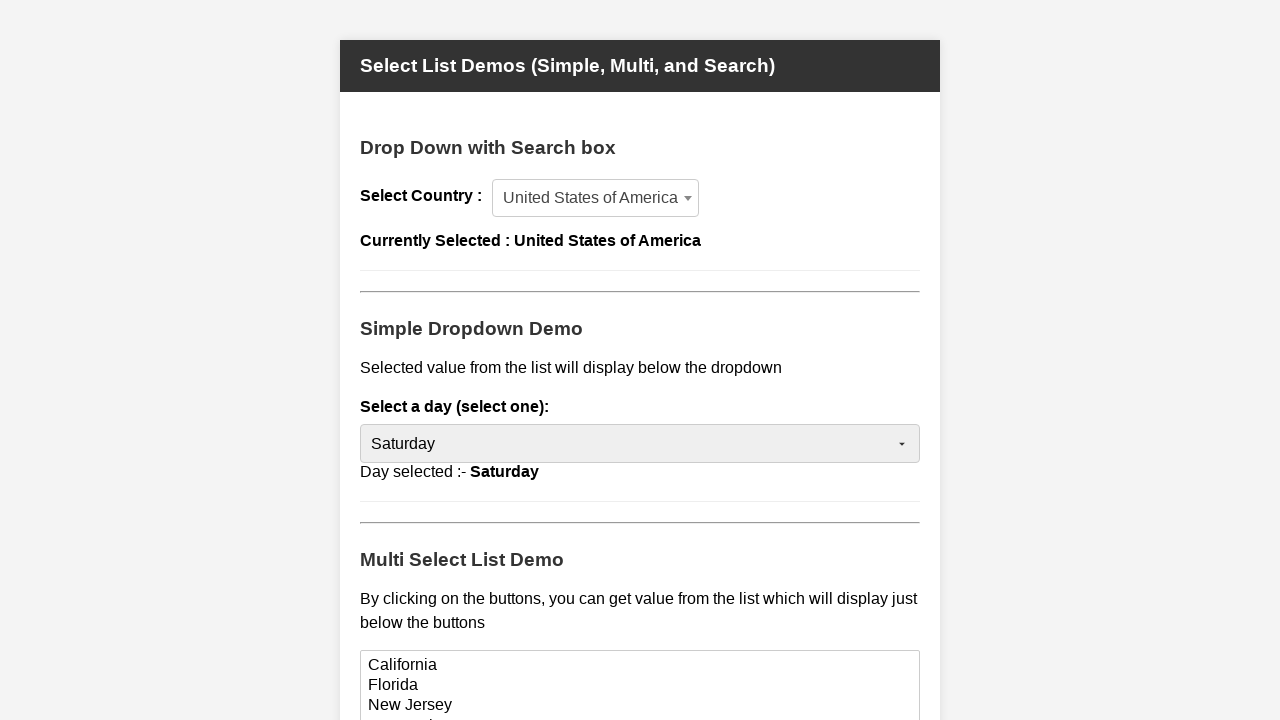

Selected 'Sunday' from day dropdown on #day-select
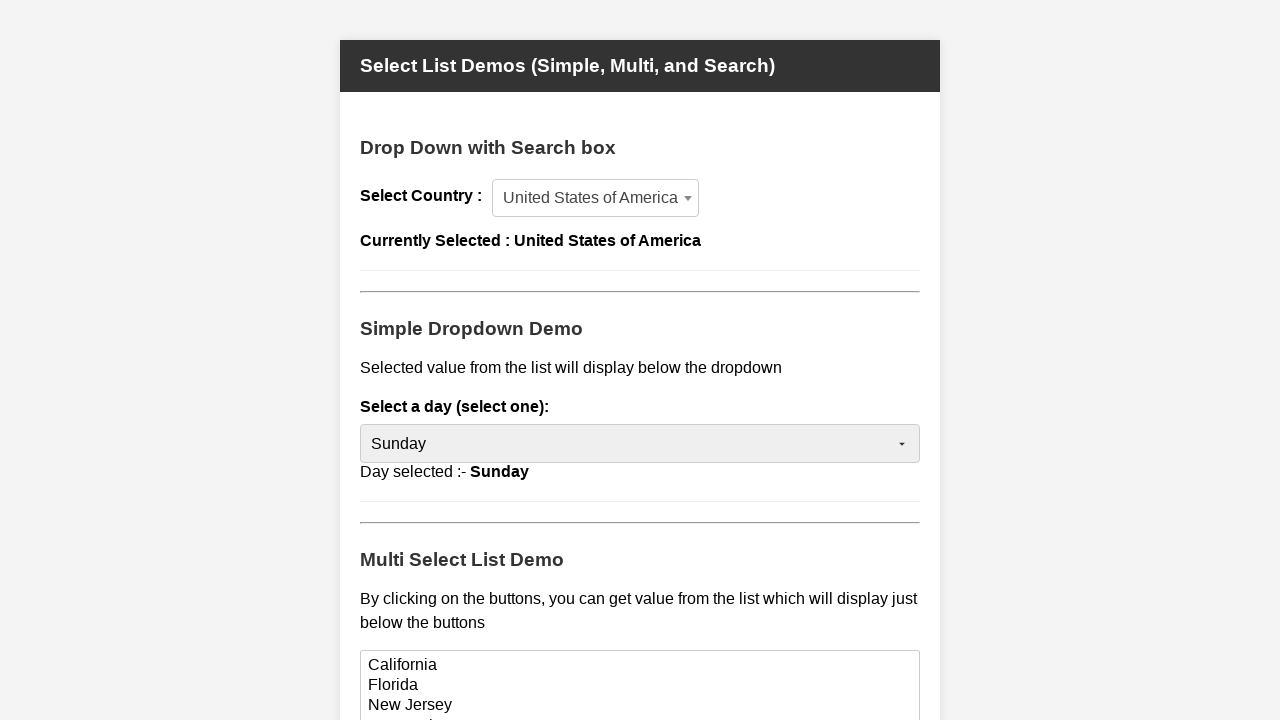

Verified 'Sunday' is displayed in selected day display
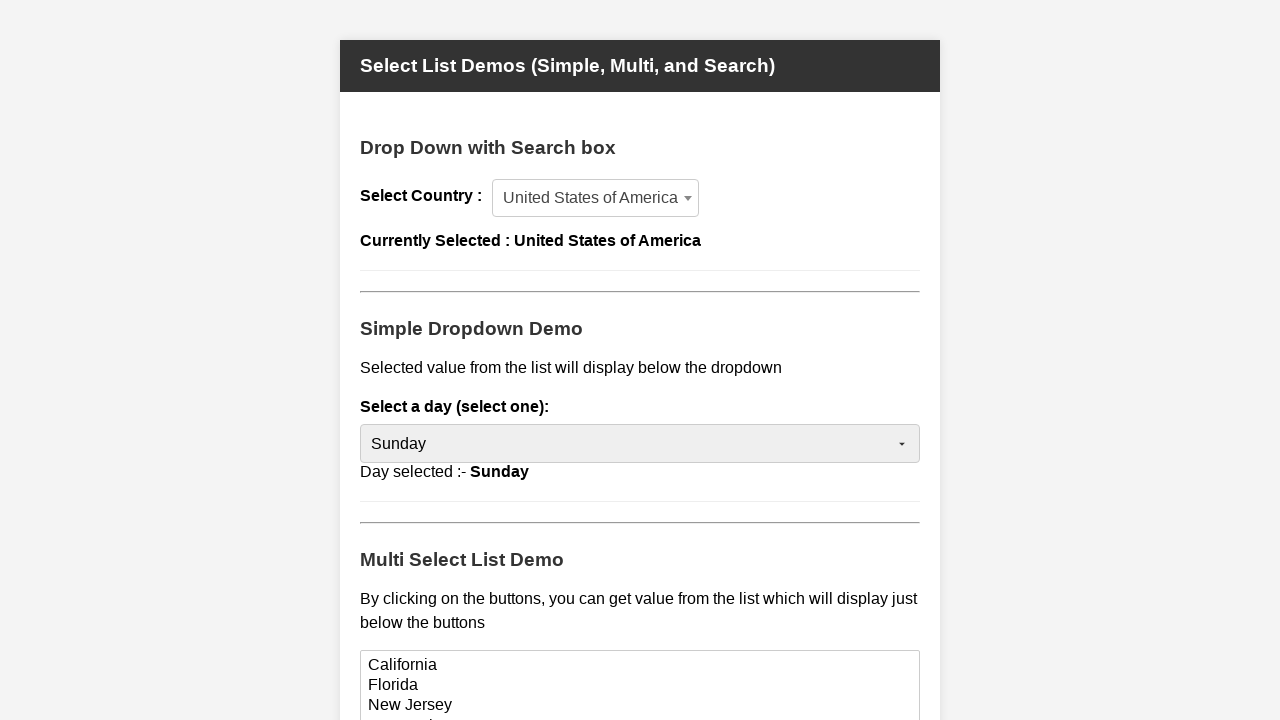

Selected 'California' from state dropdown on #state-select
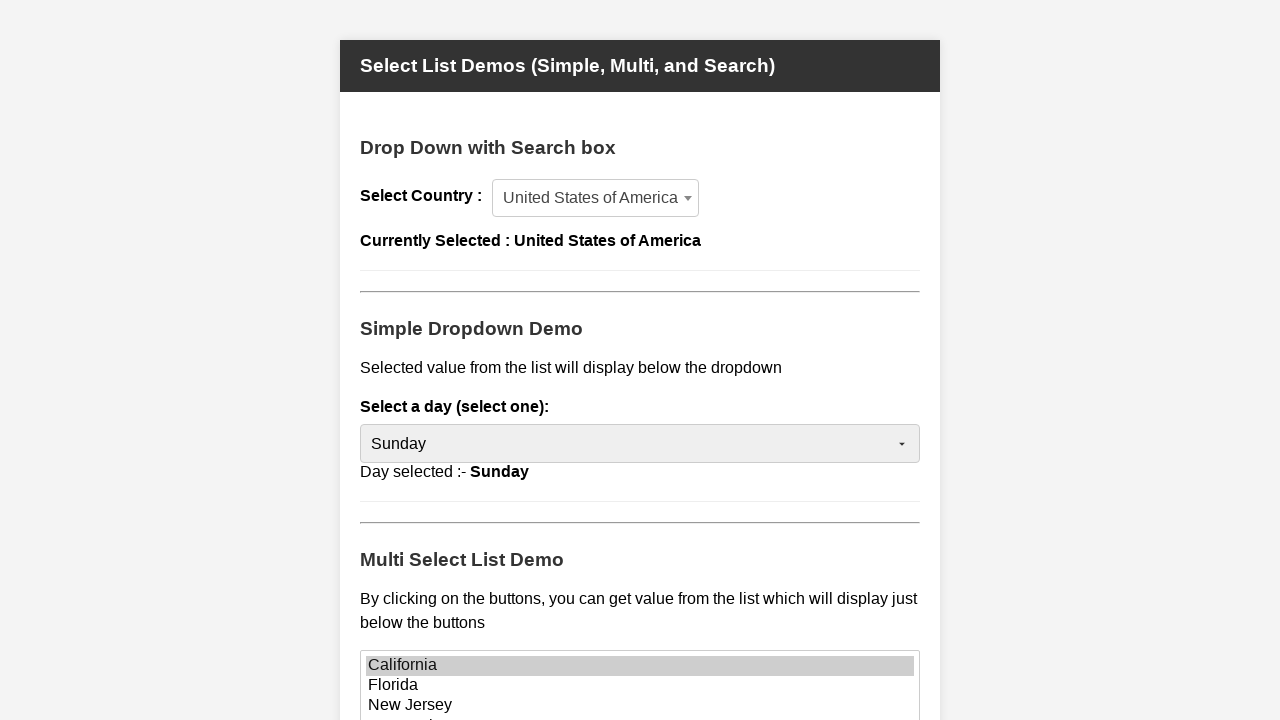

Waited 500ms for UI to update
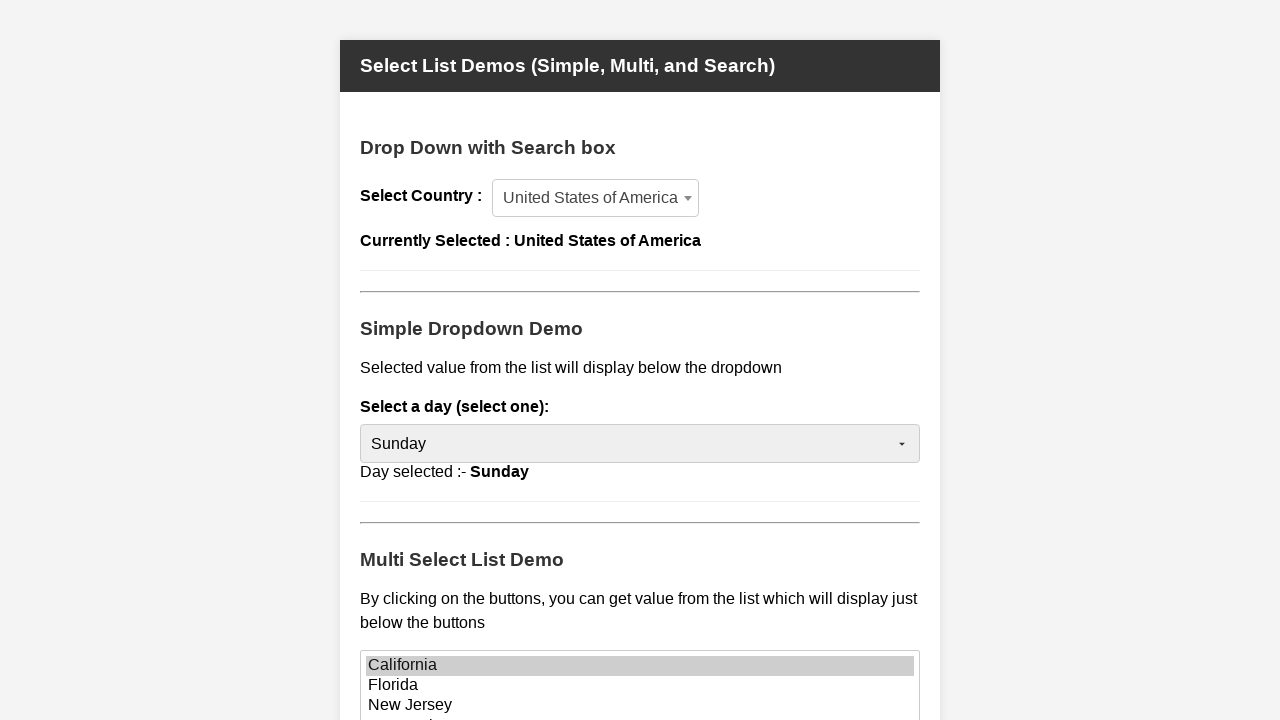

Selected 'Pennsylvania' from state dropdown on #state-select
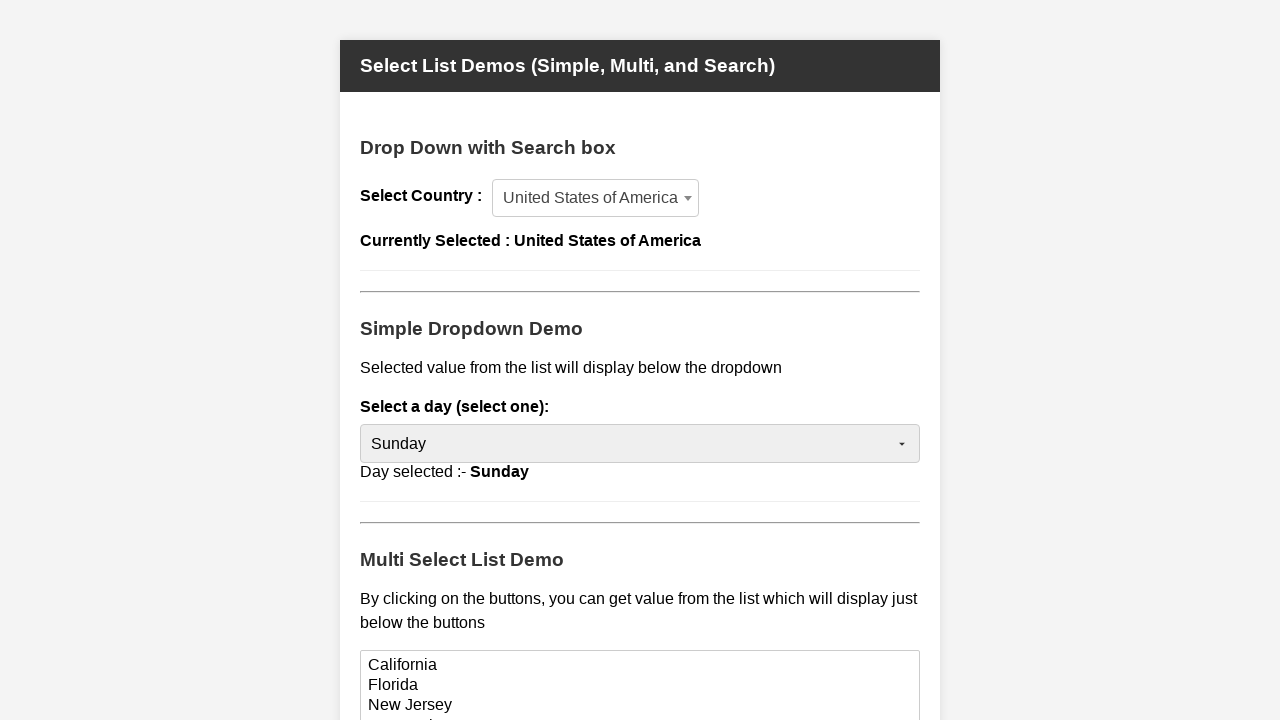

Waited 500ms for UI to update
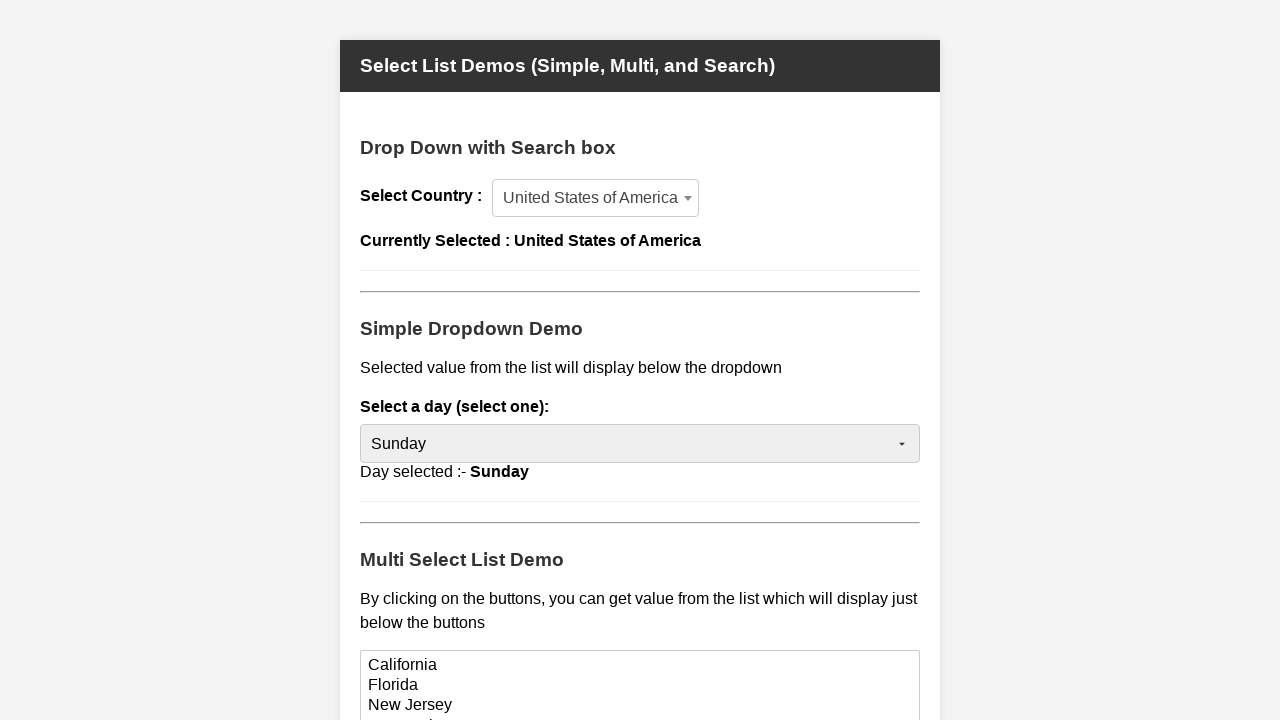

Selected 'Ohio' from state dropdown on #state-select
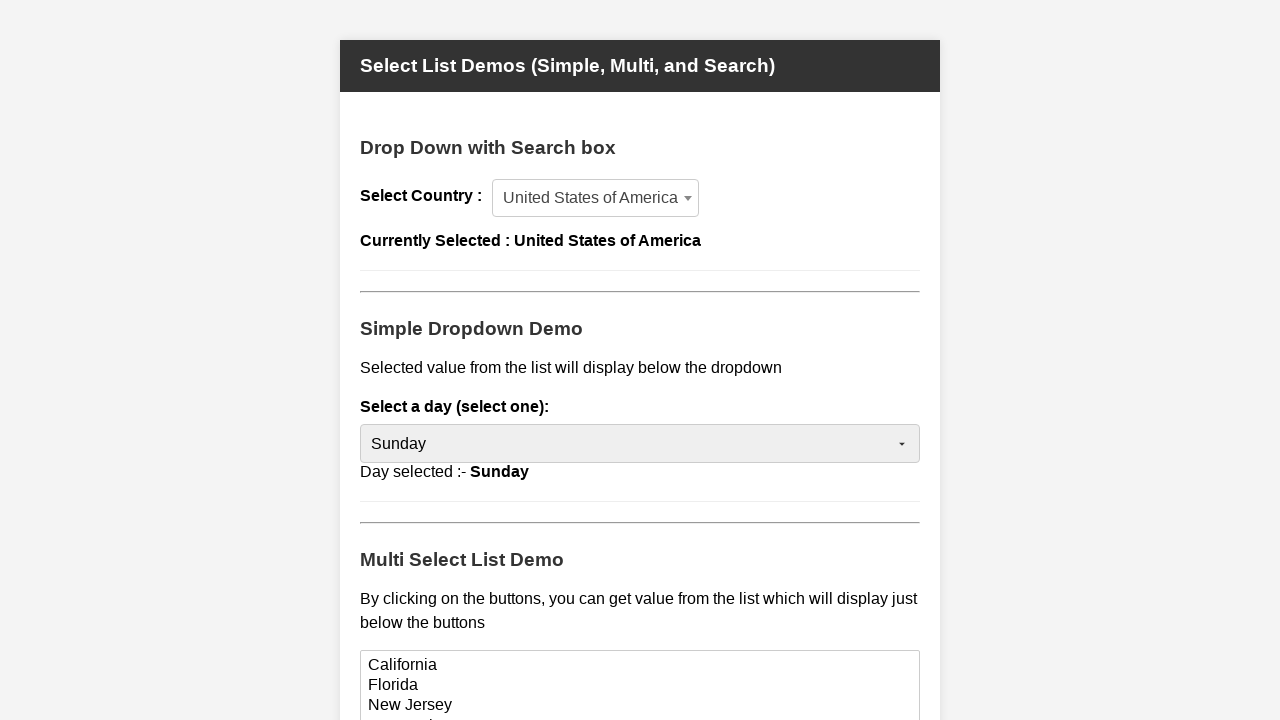

Waited 500ms for UI to update
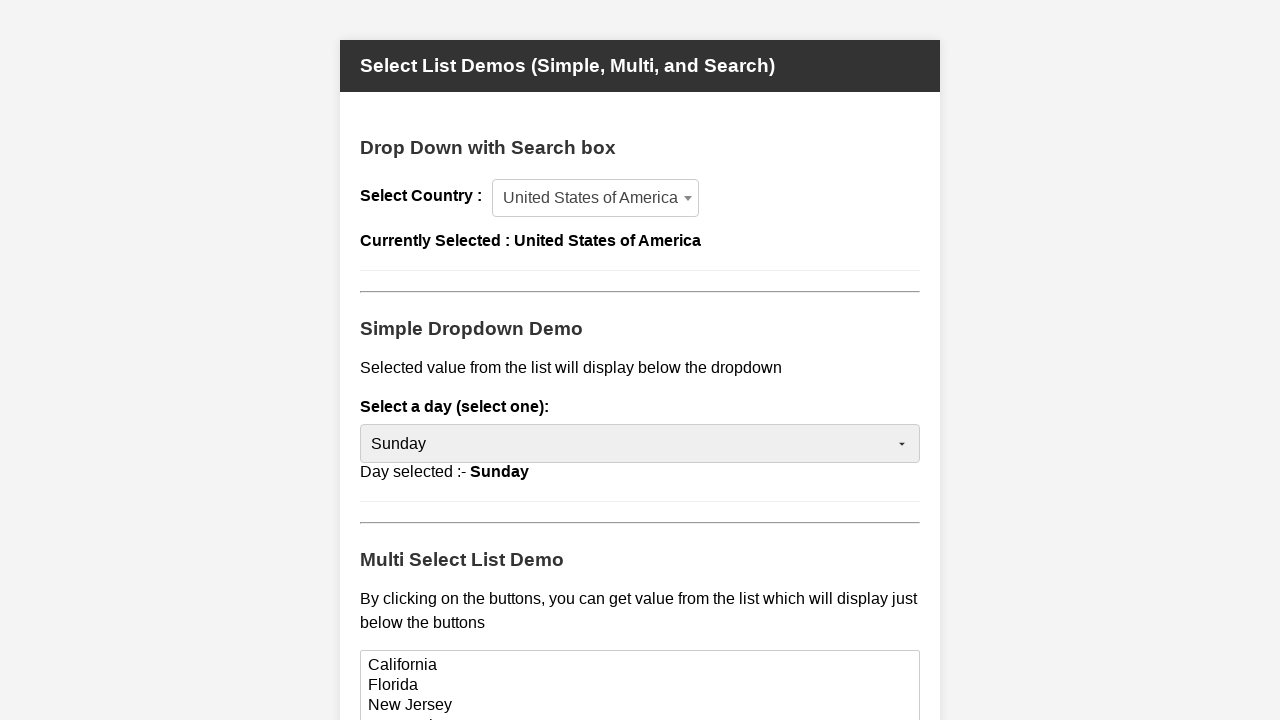

Clicked 'first selected' button to display first selected state at (425, 600) on #first-selected-btn
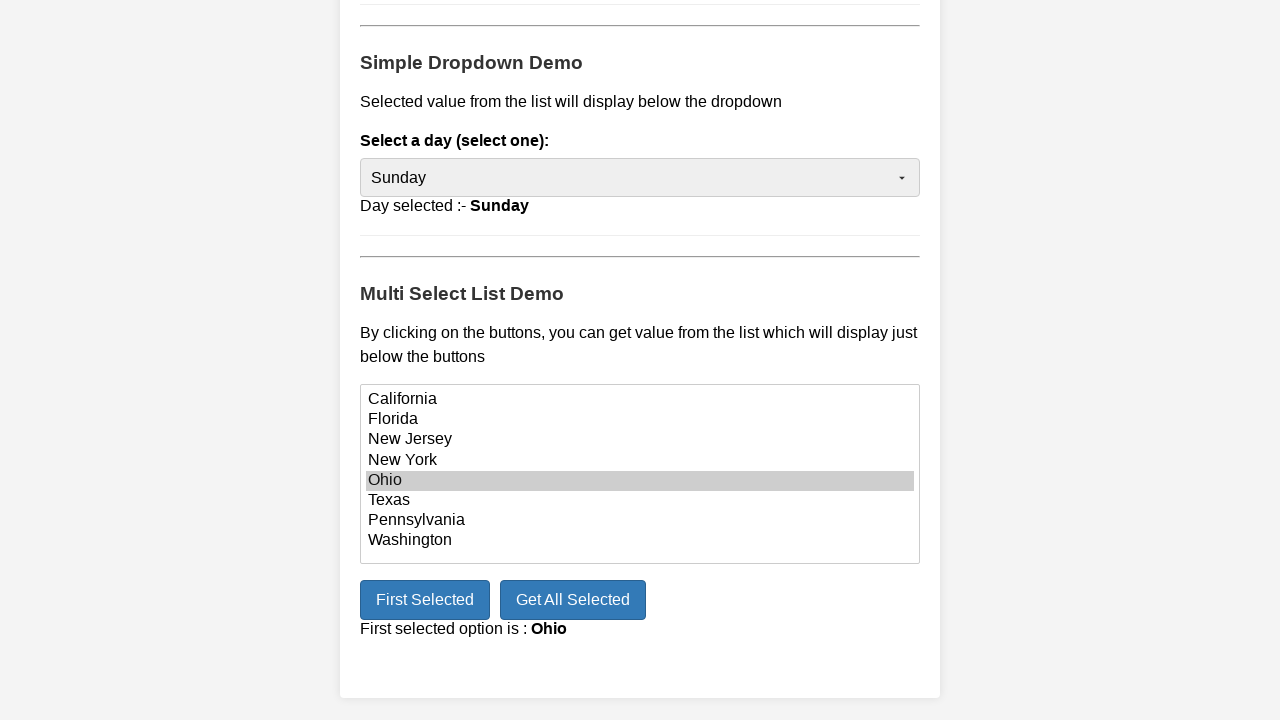

Verified first selected state is displayed
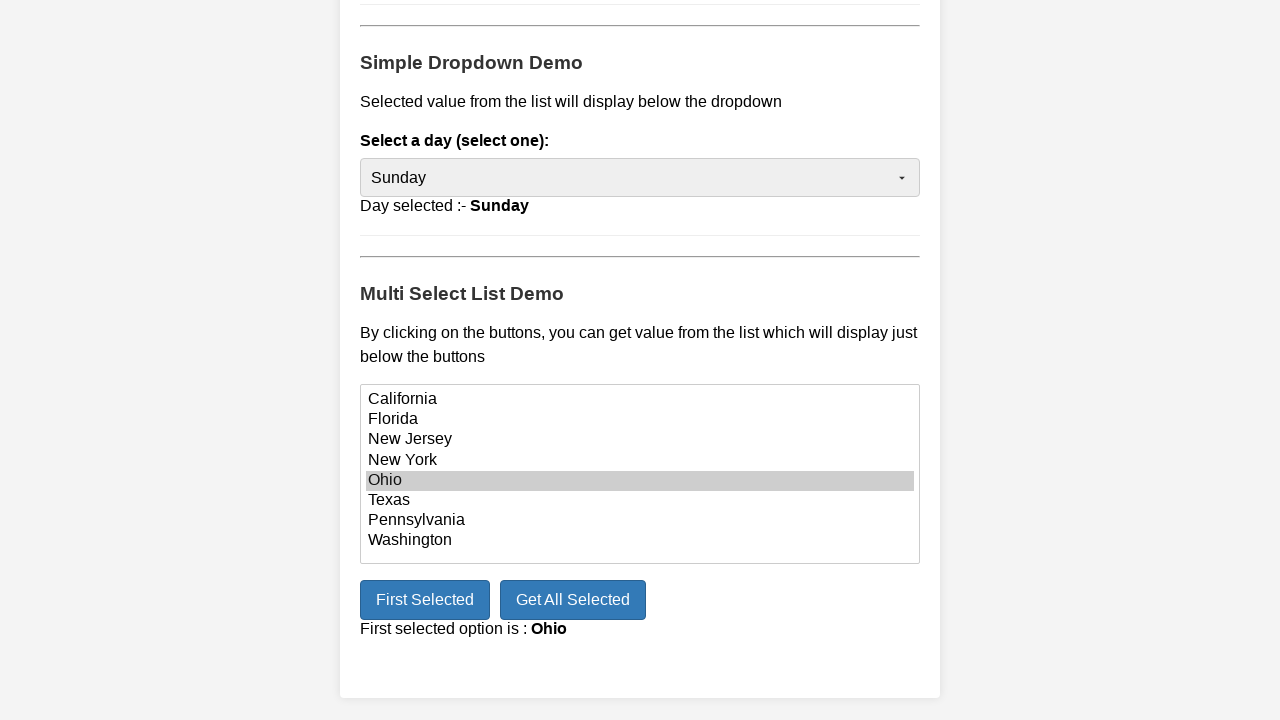

Clicked 'first selected' button again to display all selected states at (425, 600) on #first-selected-btn
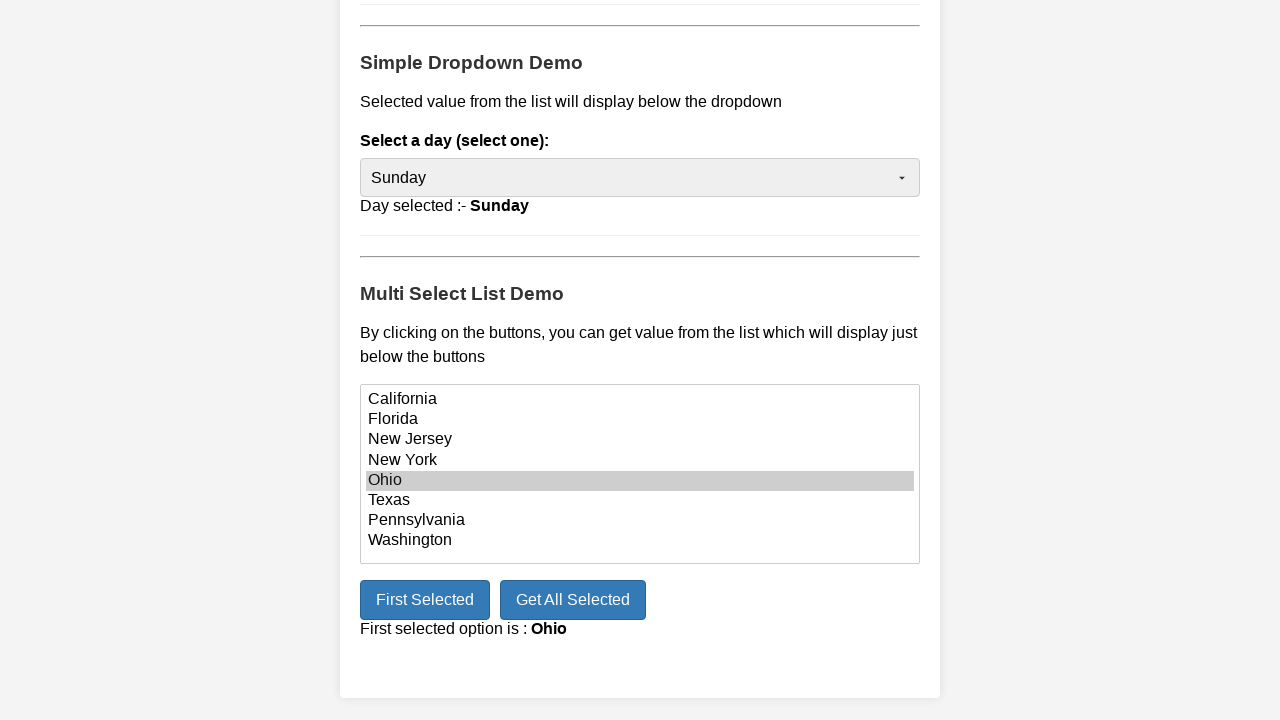

Verified all selected states are displayed
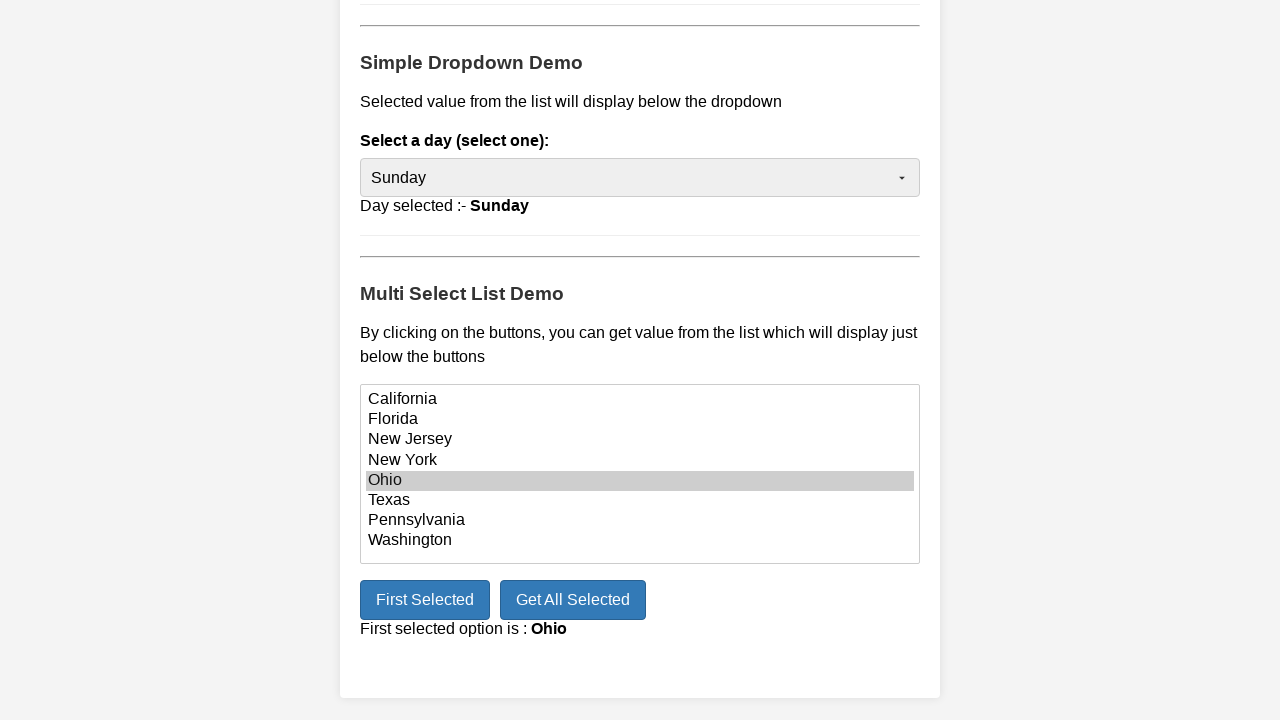

Deselected all states from multi-select dropdown on #state-select
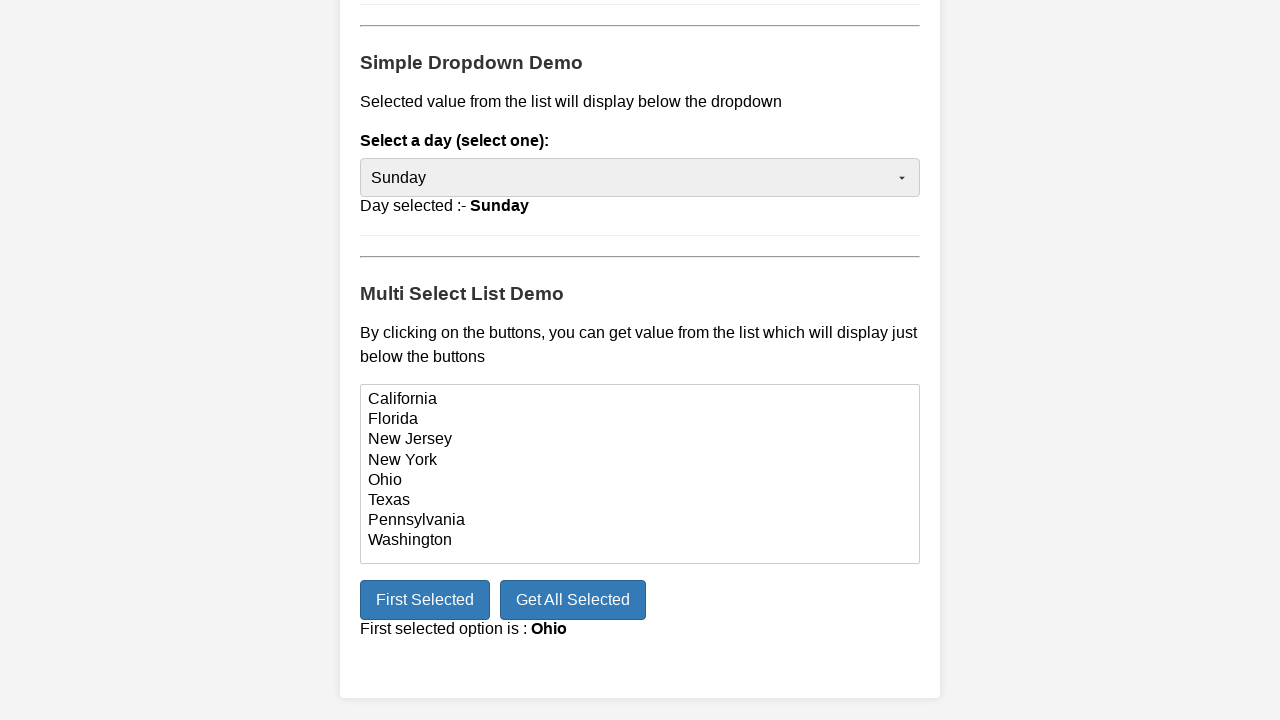

Selected 'Ohio' from state dropdown on #state-select
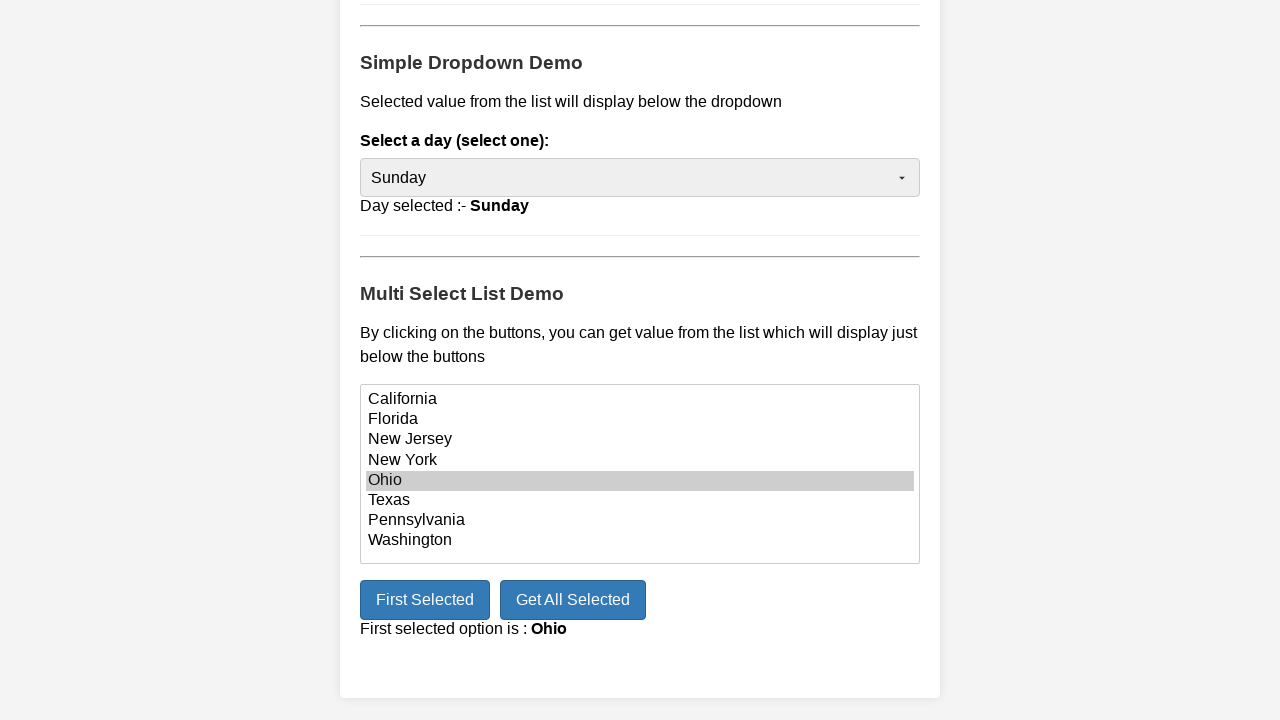

Waited 500ms for UI to update
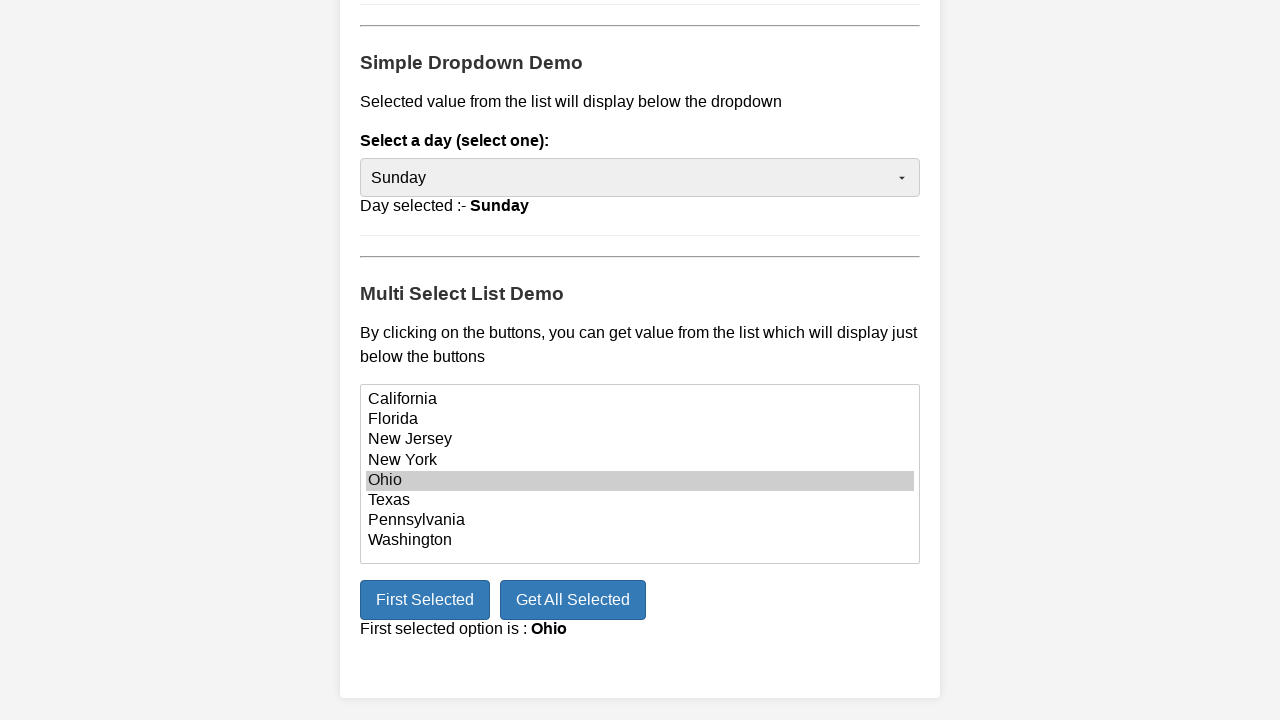

Selected 'New Jersey' from state dropdown on #state-select
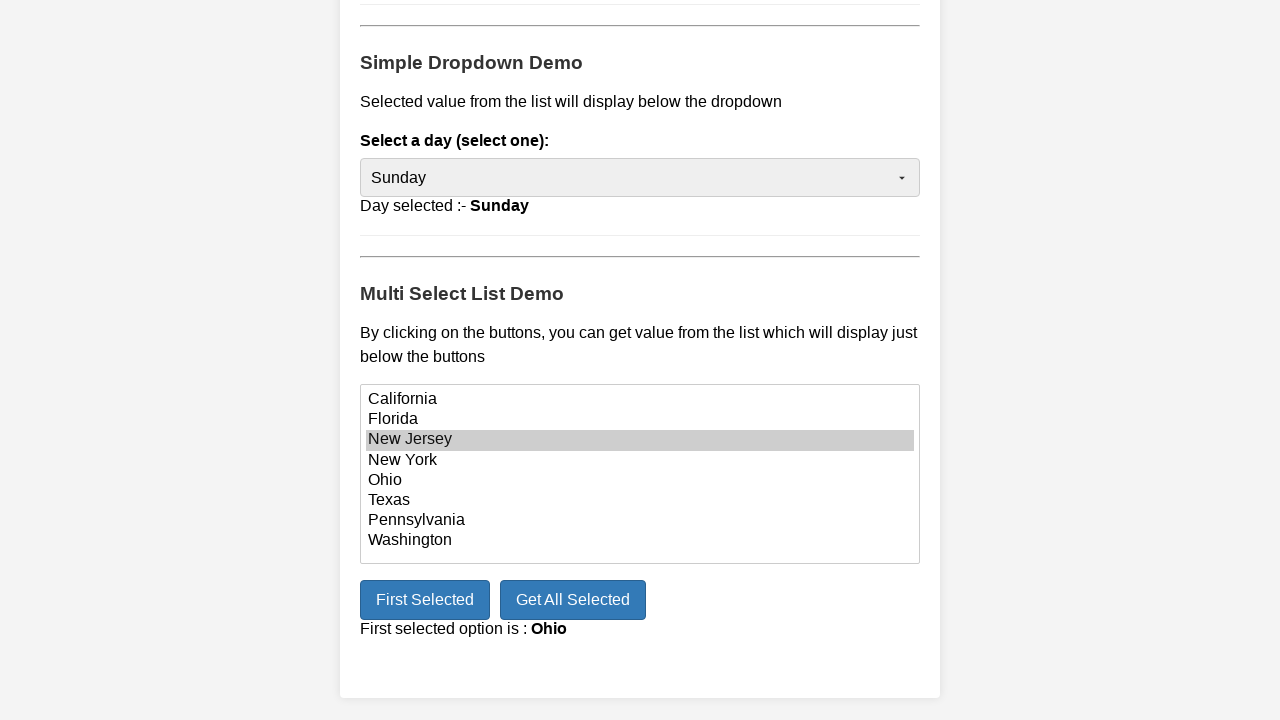

Waited 500ms for UI to update
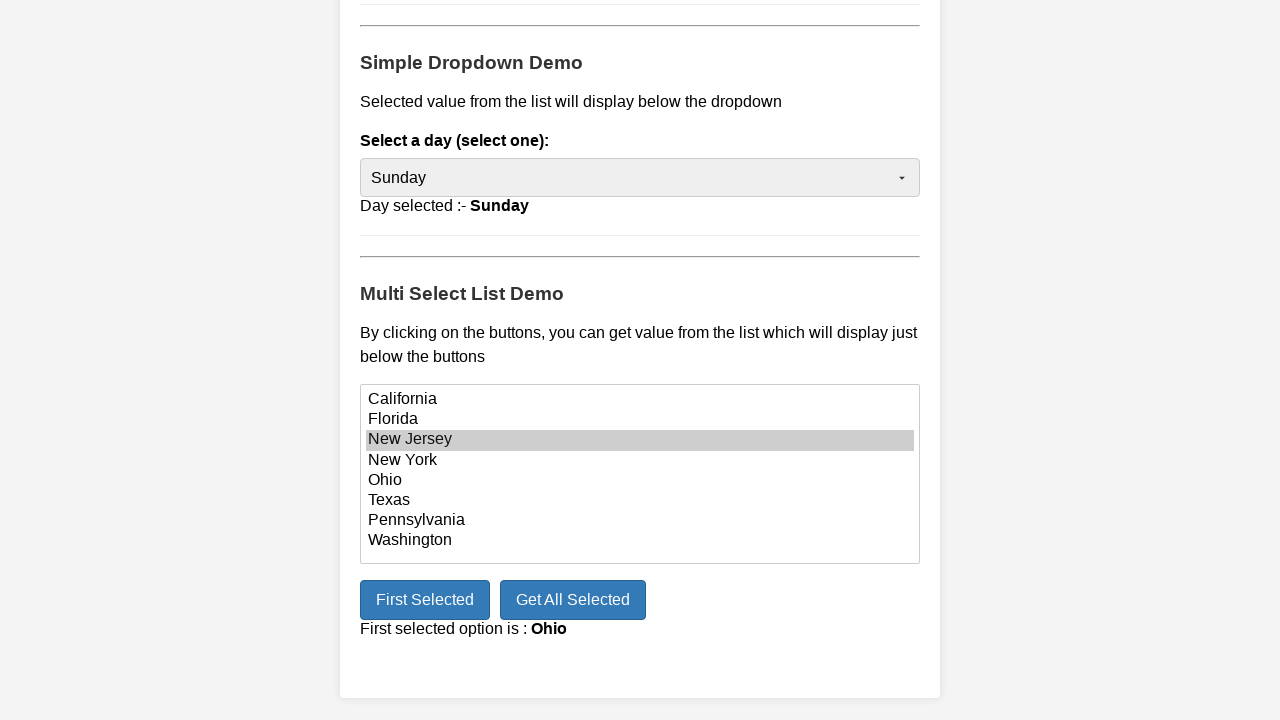

Selected 'Florida' from state dropdown on #state-select
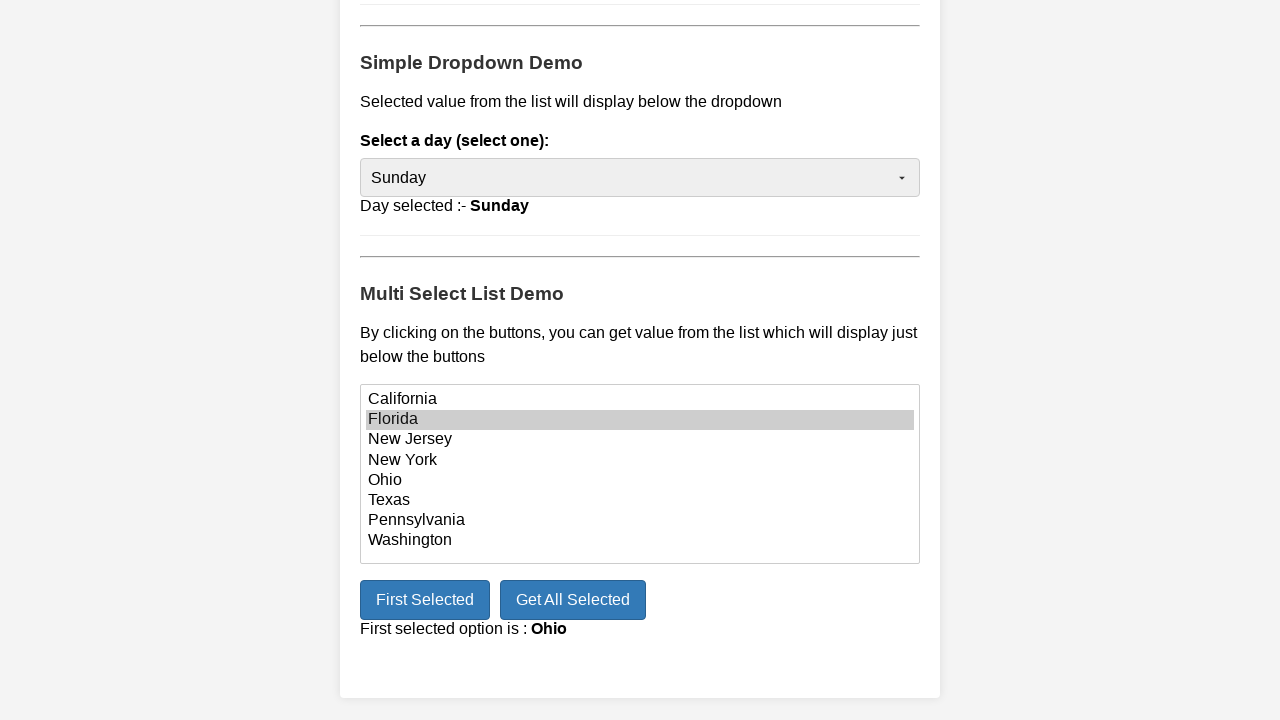

Waited 500ms for UI to update
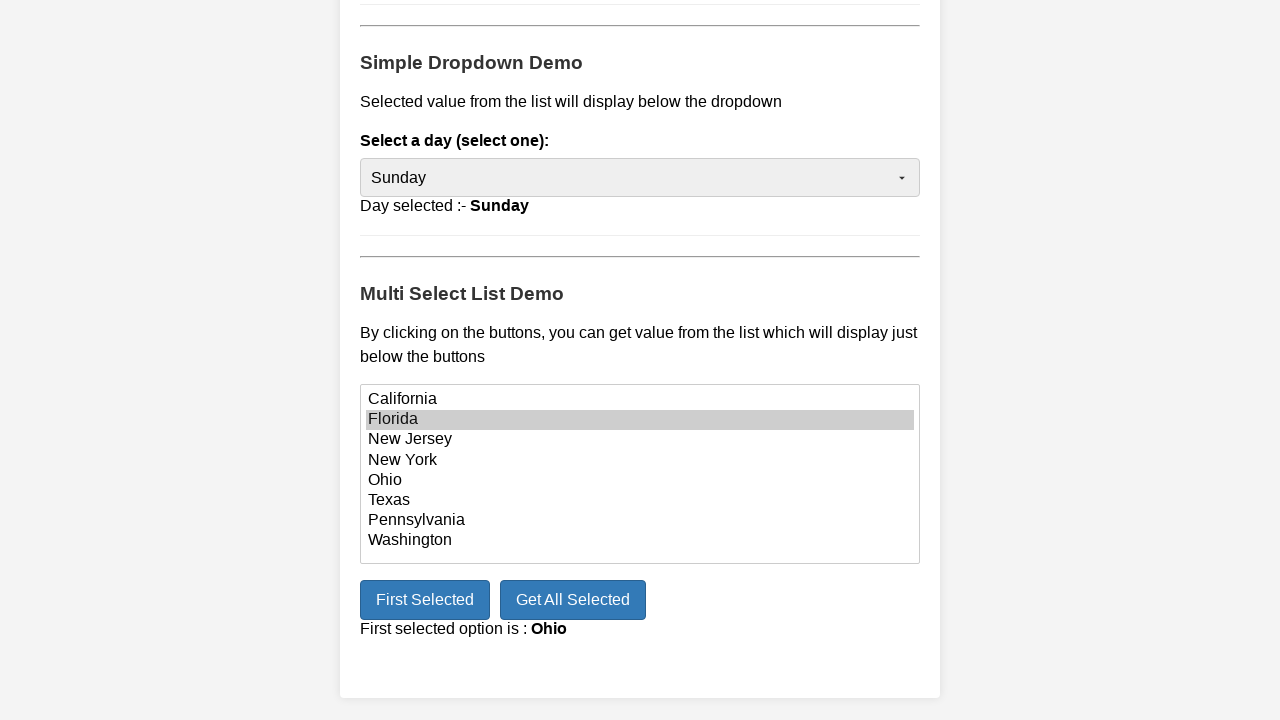

Selected 'Texas' from state dropdown on #state-select
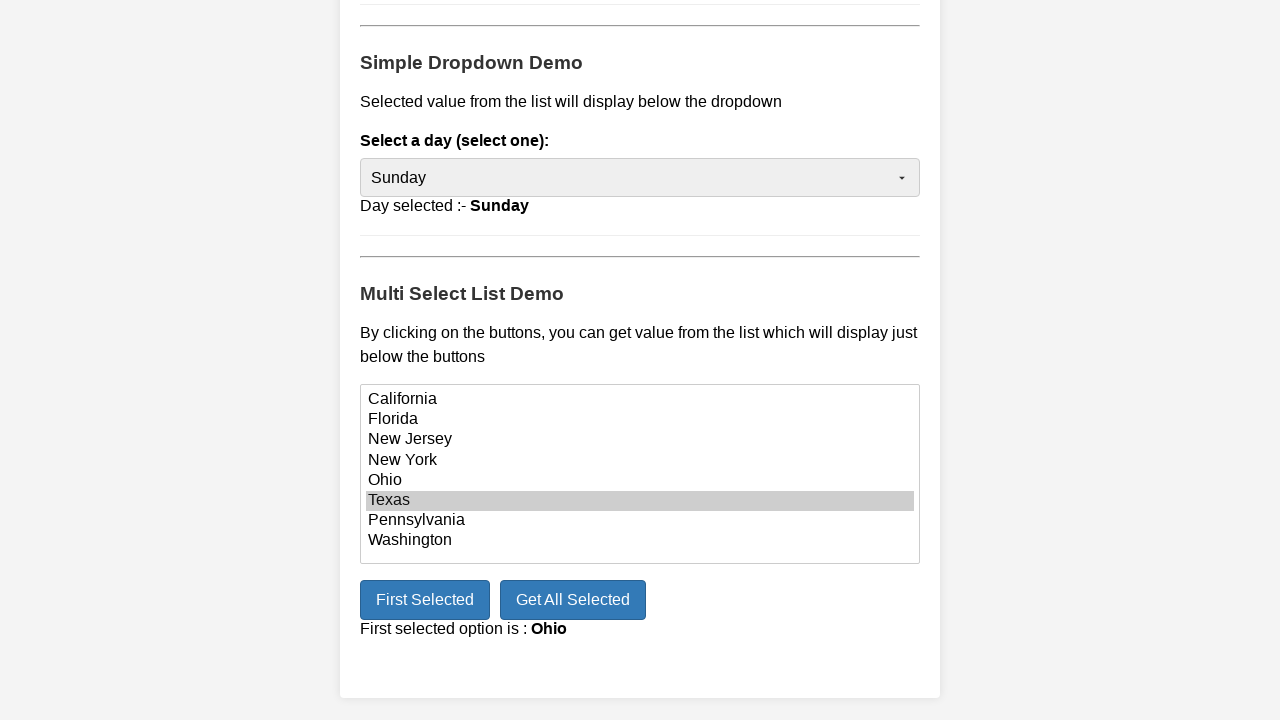

Waited 500ms for UI to update
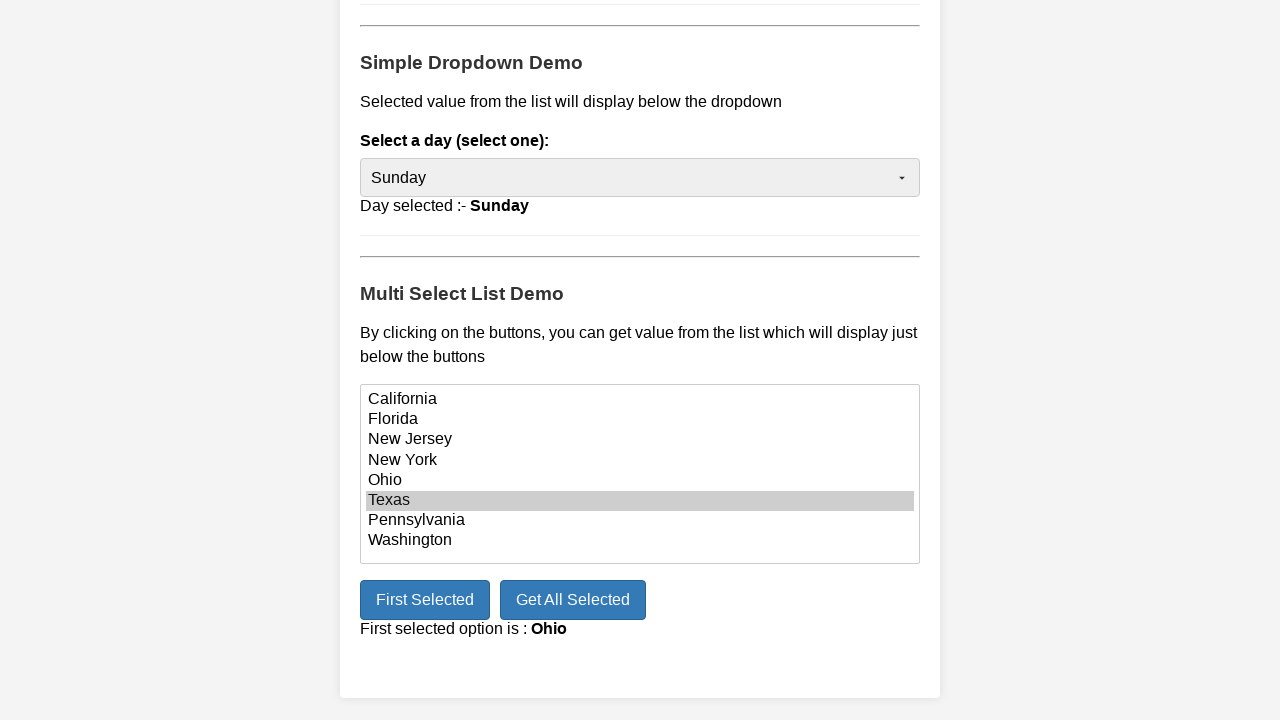

Clicked 'first selected' button to display first selected state at (425, 600) on #first-selected-btn
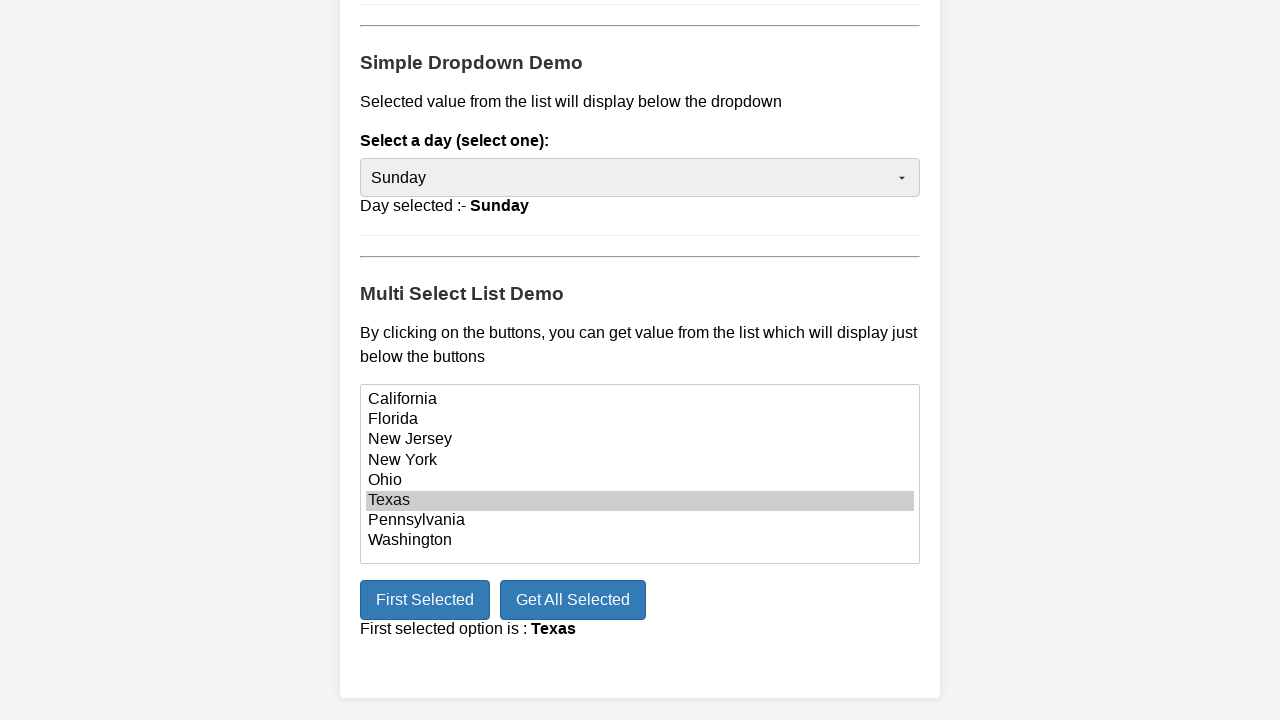

Verified first selected state is displayed
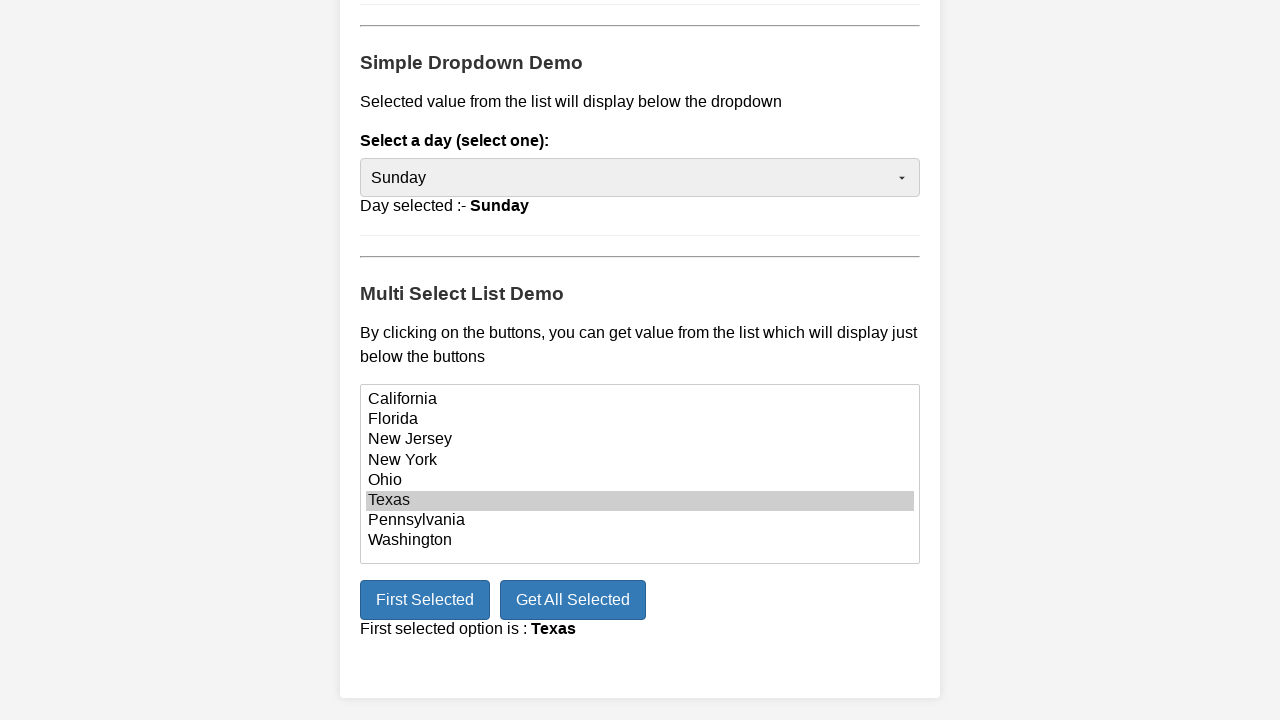

Clicked 'first selected' button again to display all selected states at (425, 600) on #first-selected-btn
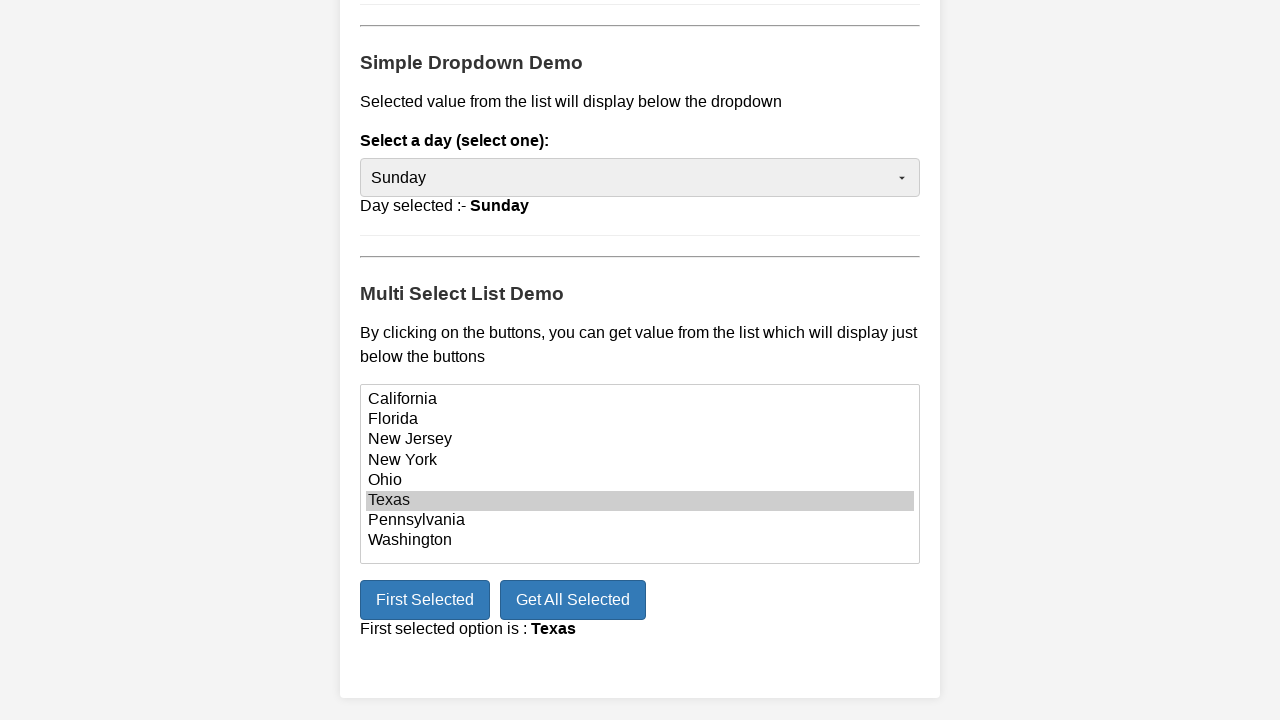

Verified all selected states are displayed
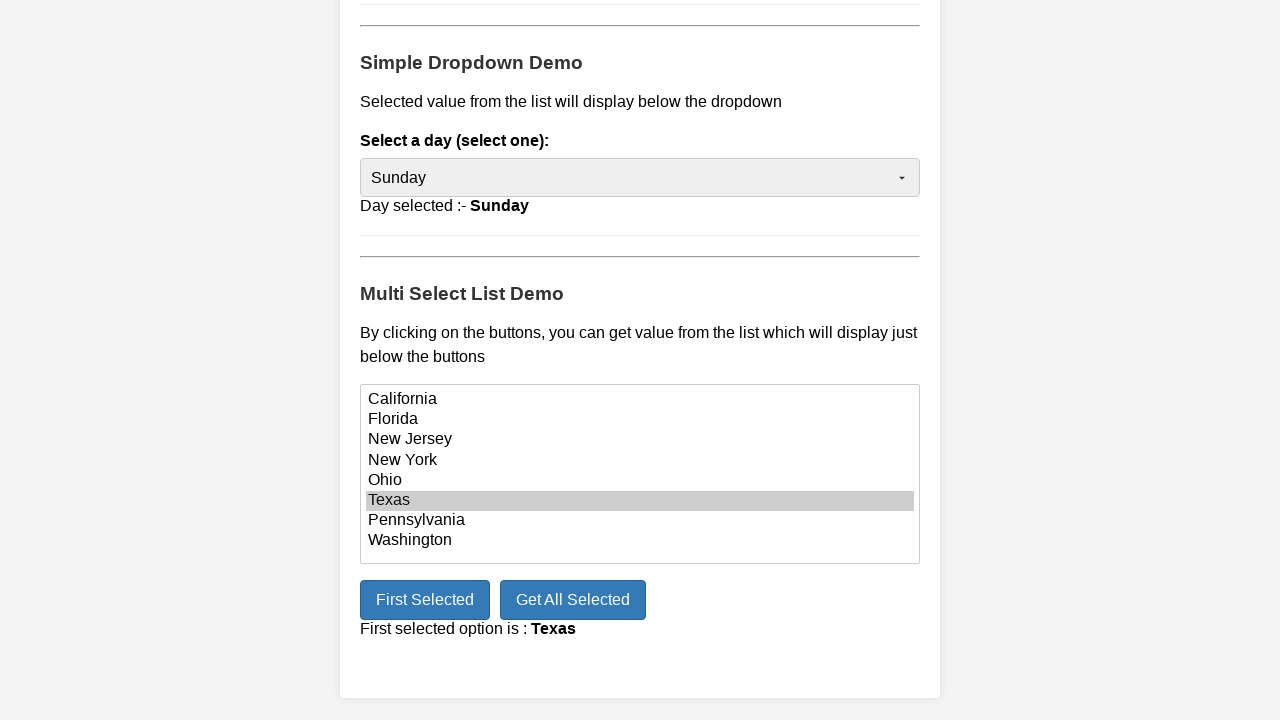

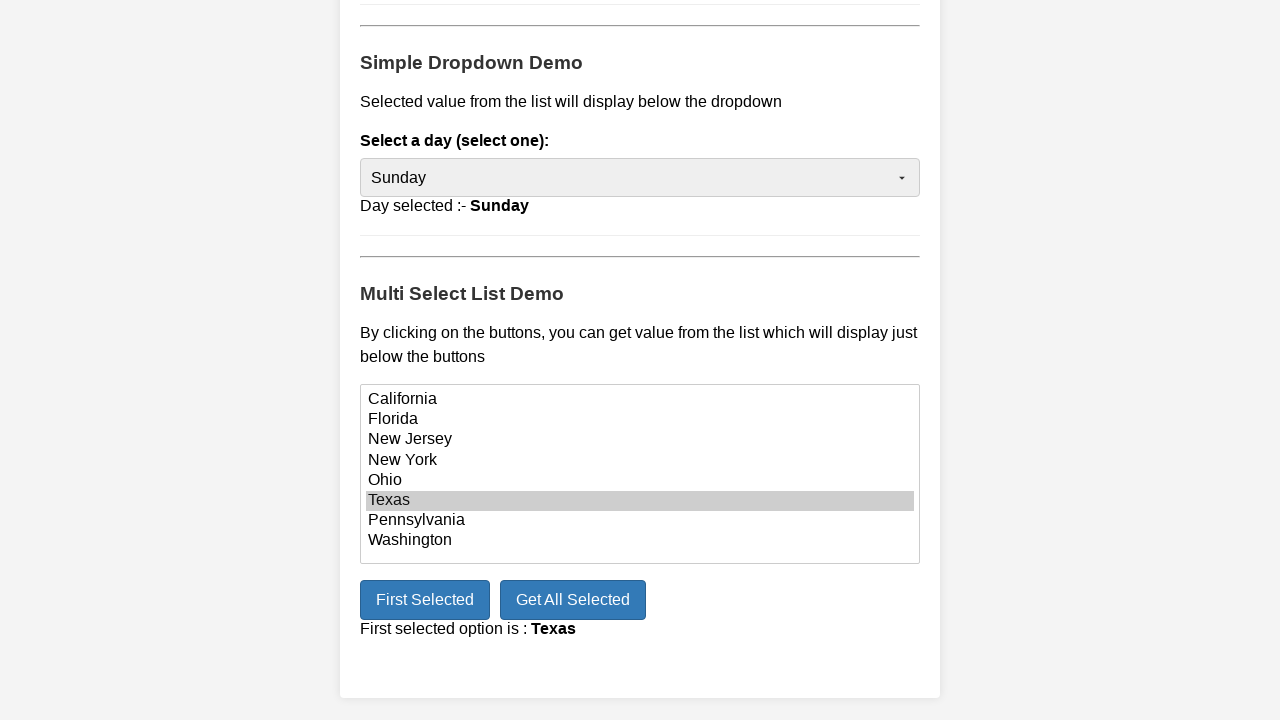